Navigates to RedBus KSRTC Kerala page and scrolls through all route links, verifying they are visible and interactable on the page.

Starting URL: https://www.redbus.in/online-booking/ksrtc-kerala/?utm_source=rtchometile

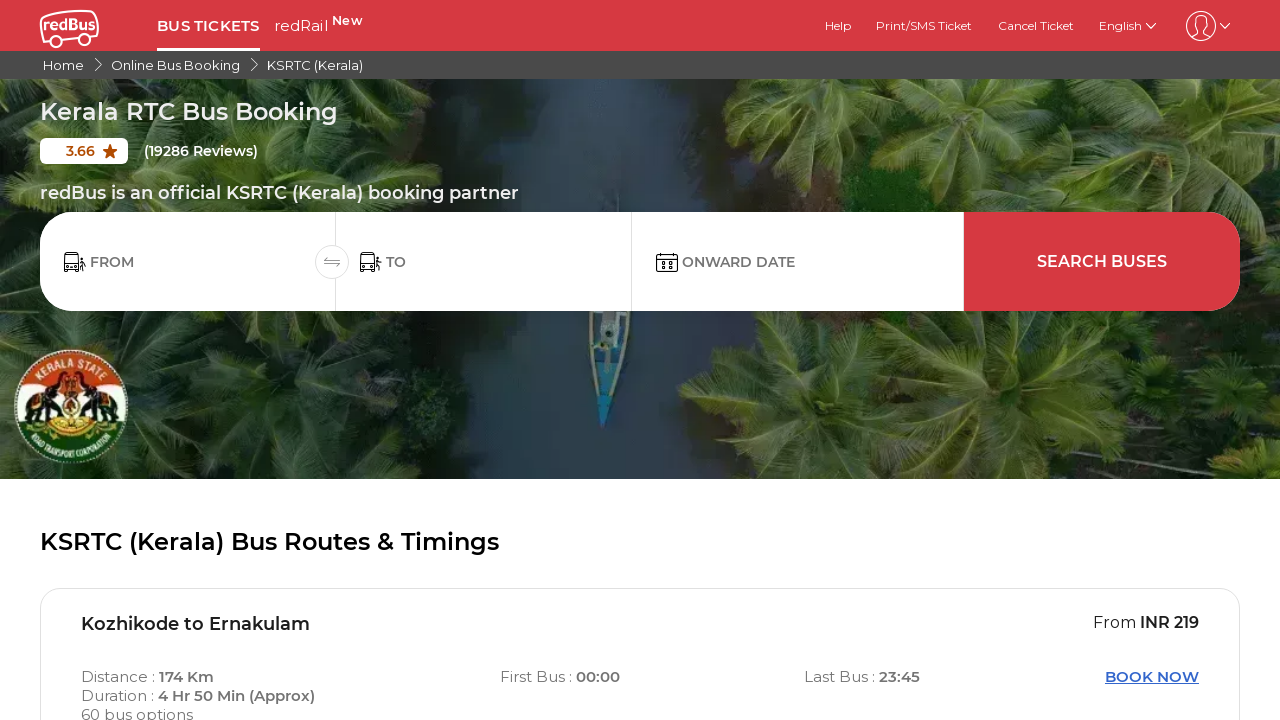

Waited for route link containers to load on RedBus KSRTC Kerala page
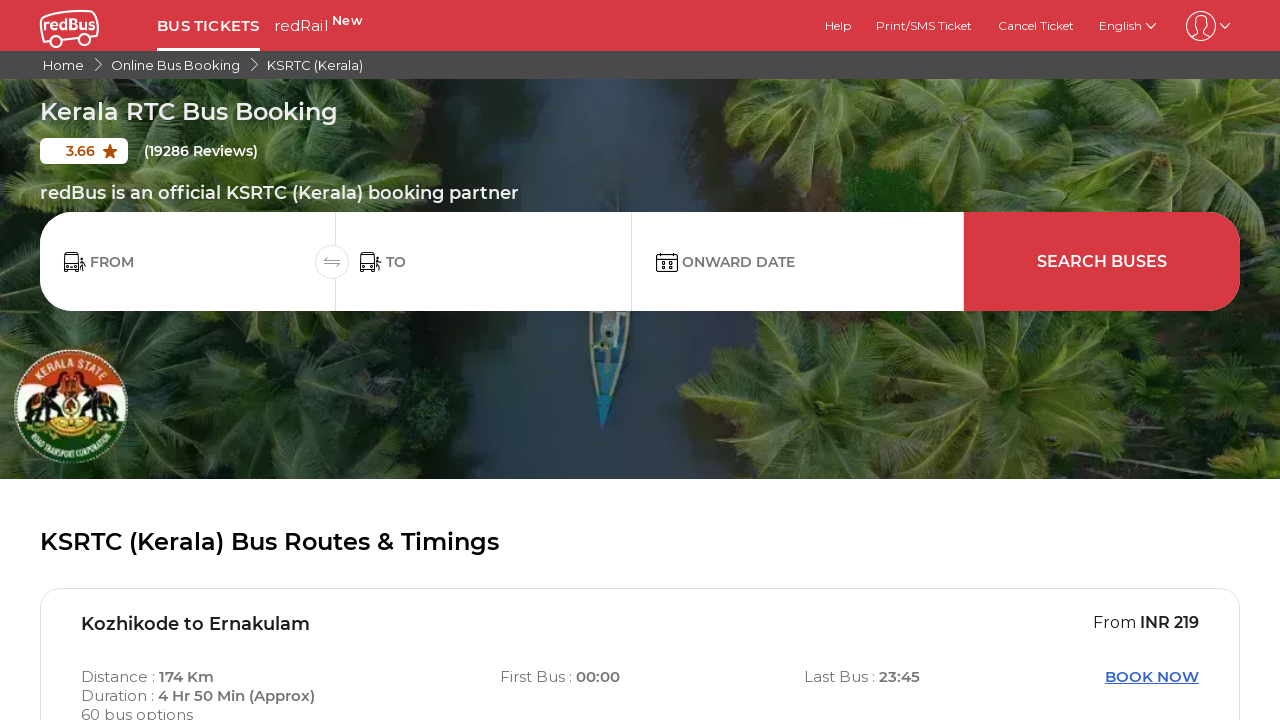

Retrieved all route link containers from the page
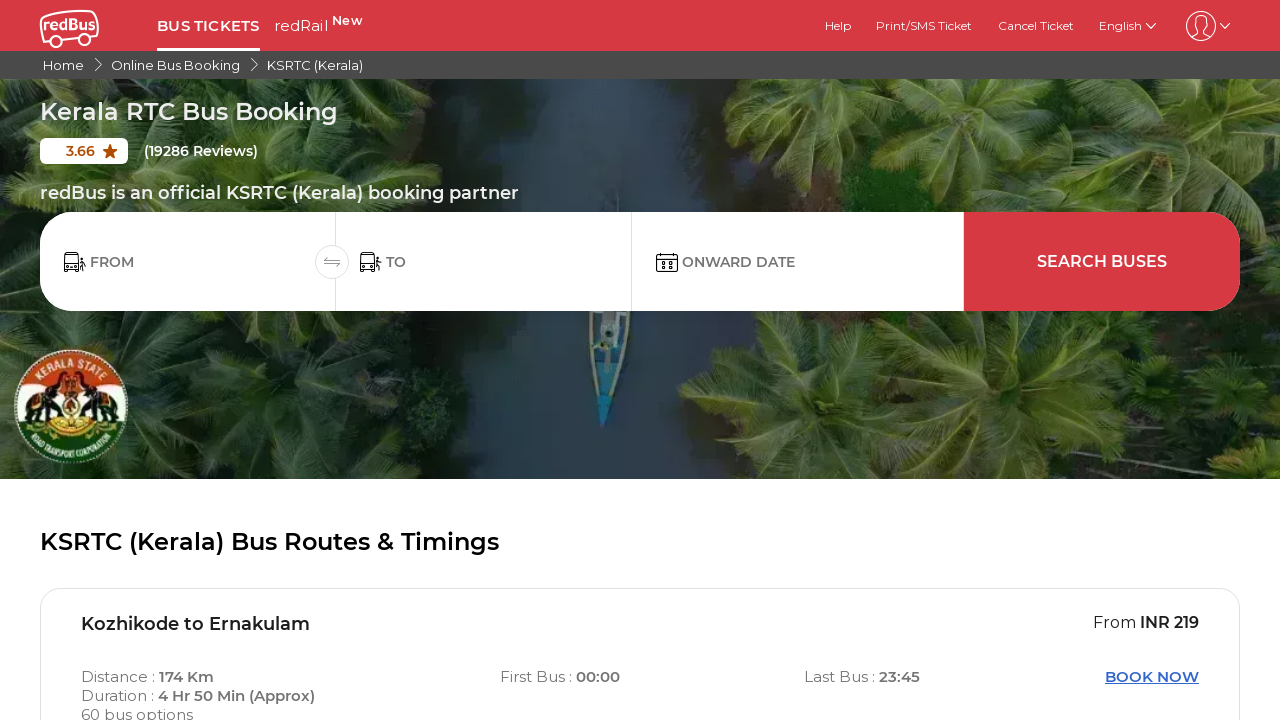

Located route anchor element within container
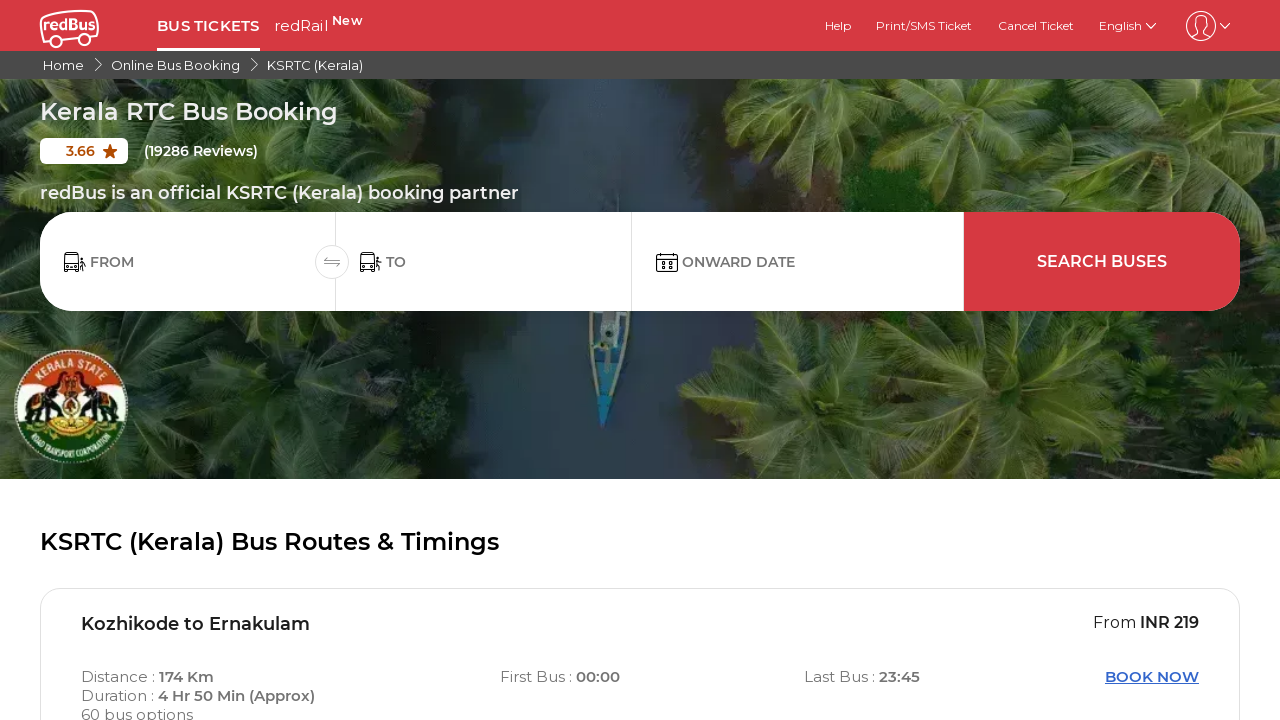

Scrolled route link into view
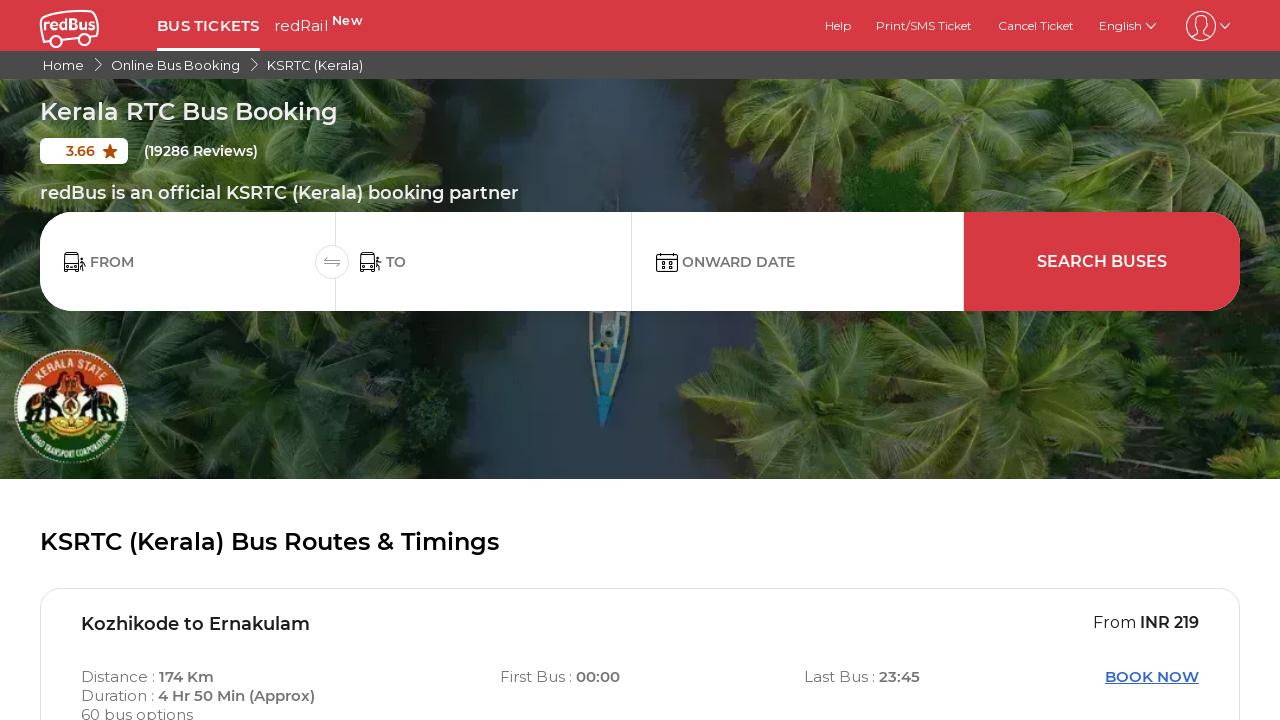

Verified route link is visible and interactable
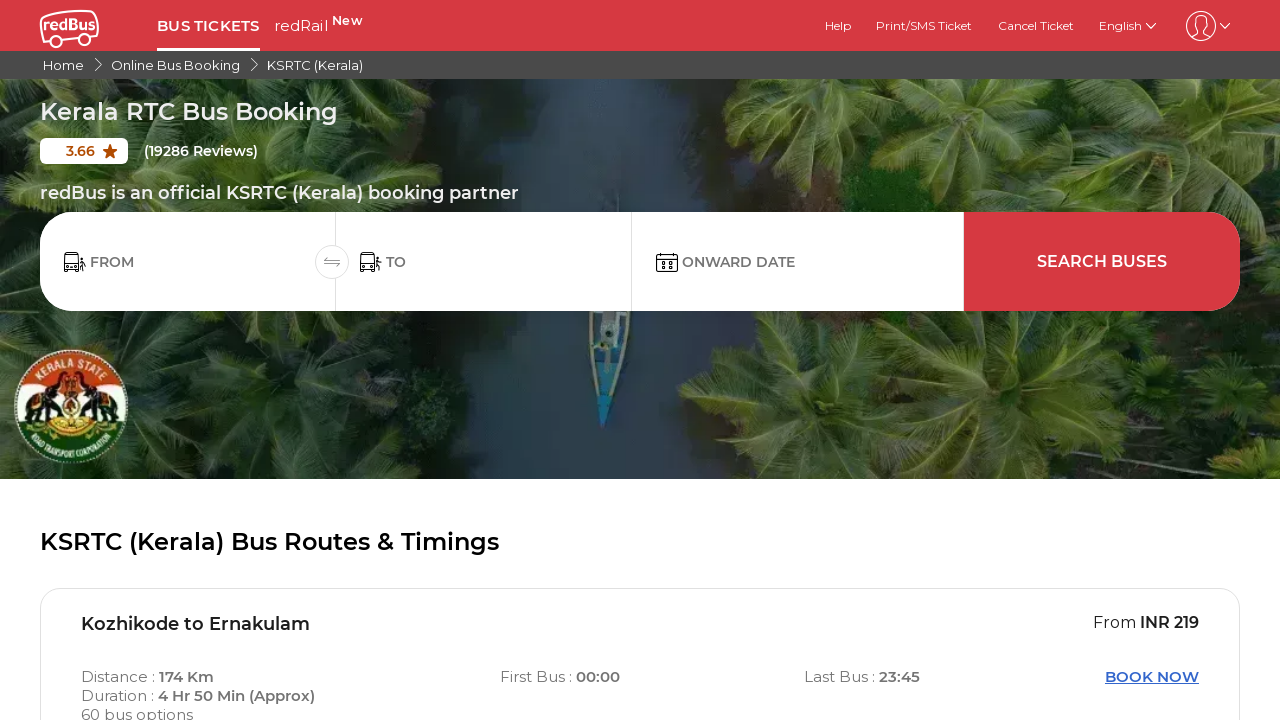

Located route anchor element within container
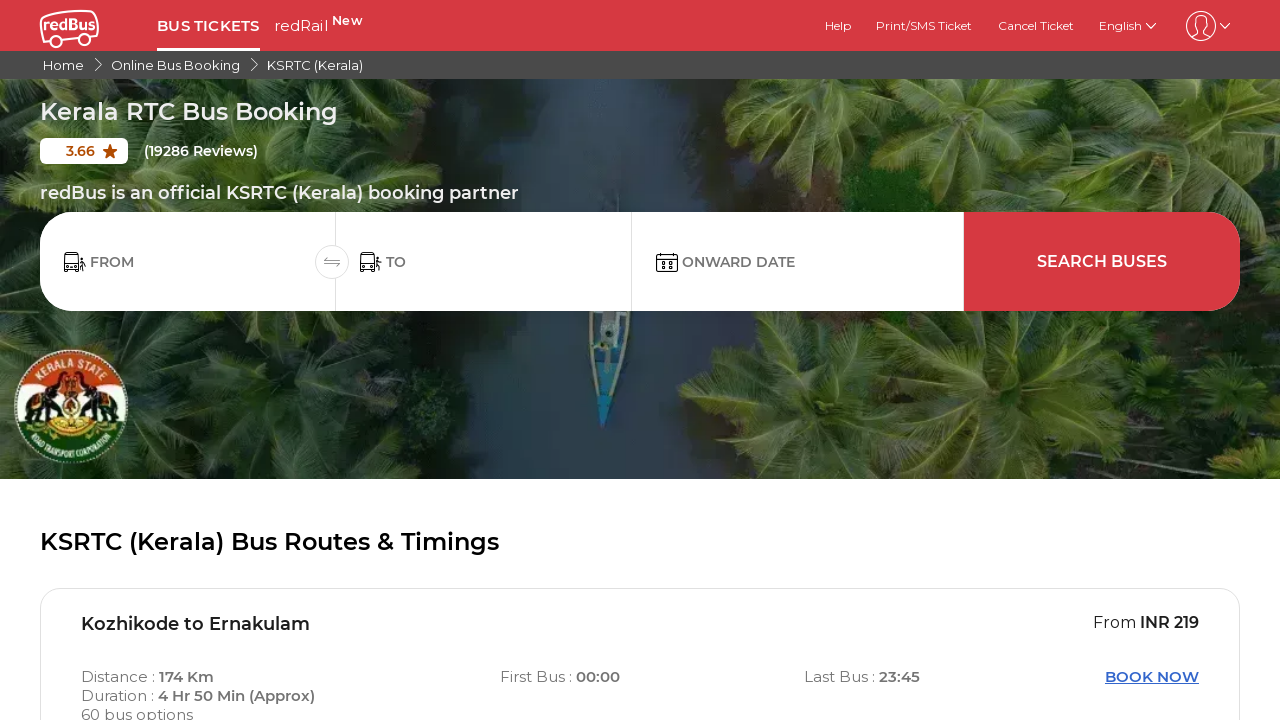

Scrolled route link into view
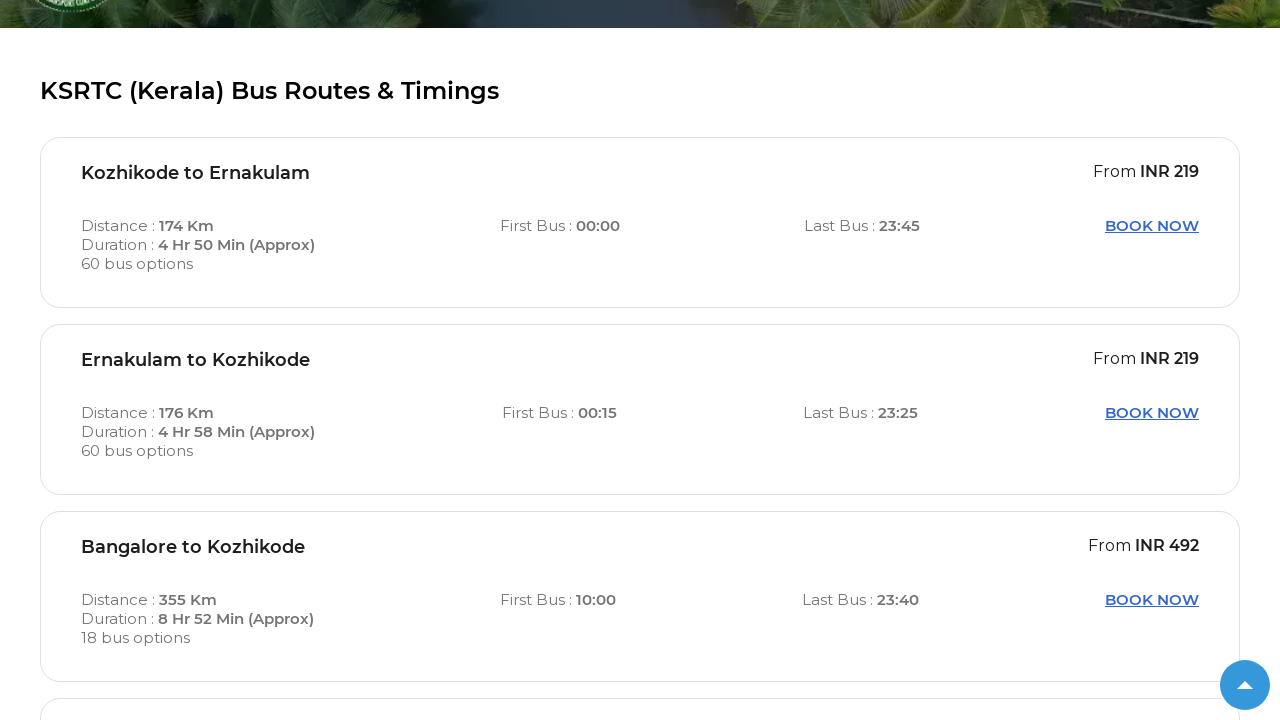

Verified route link is visible and interactable
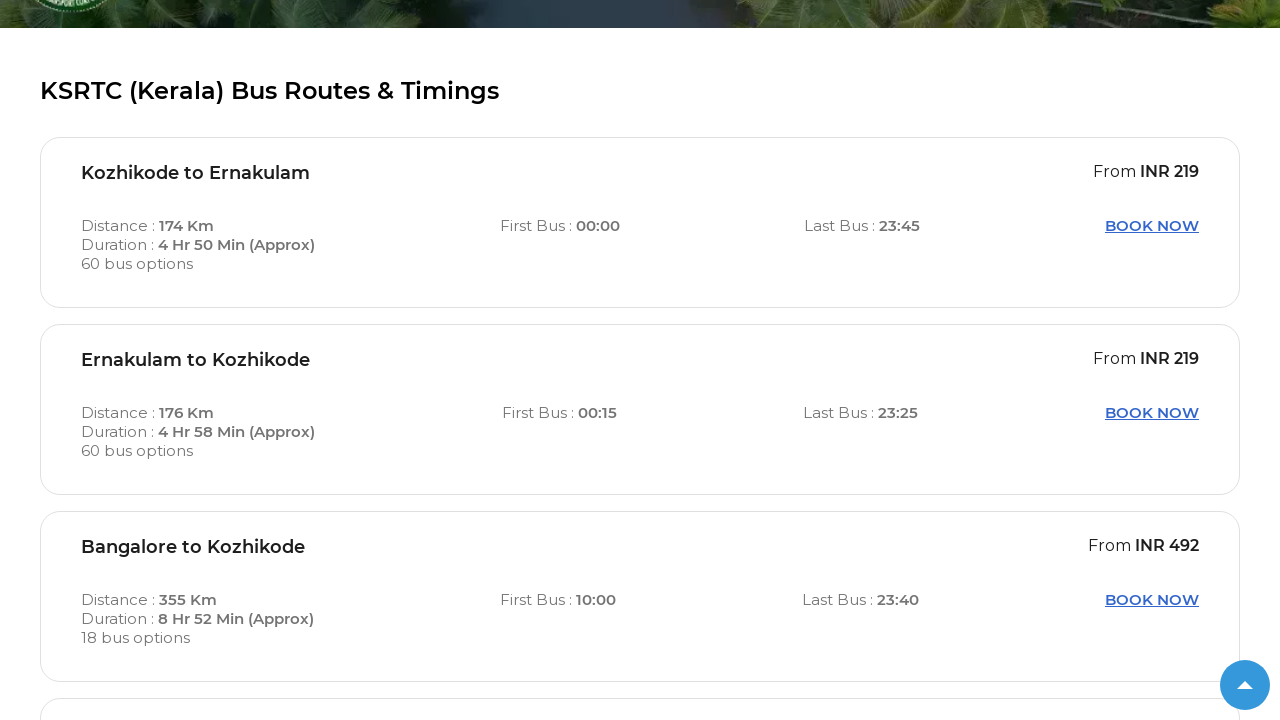

Located route anchor element within container
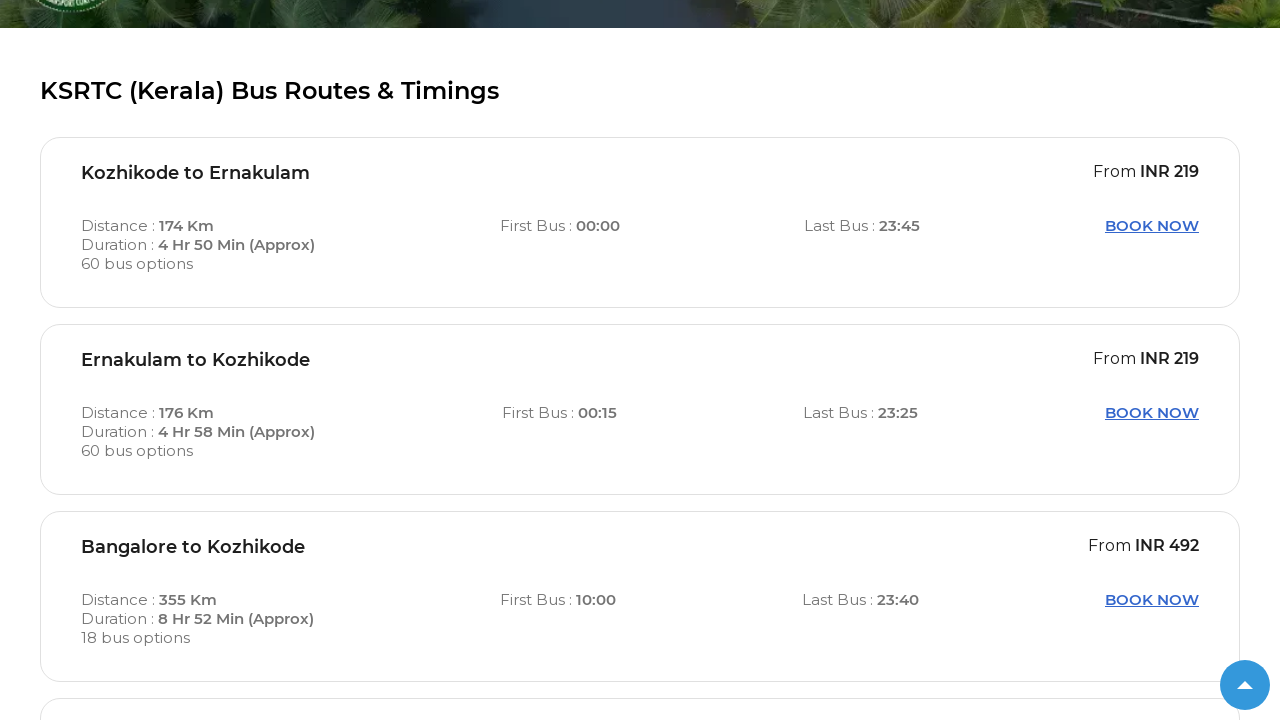

Scrolled route link into view
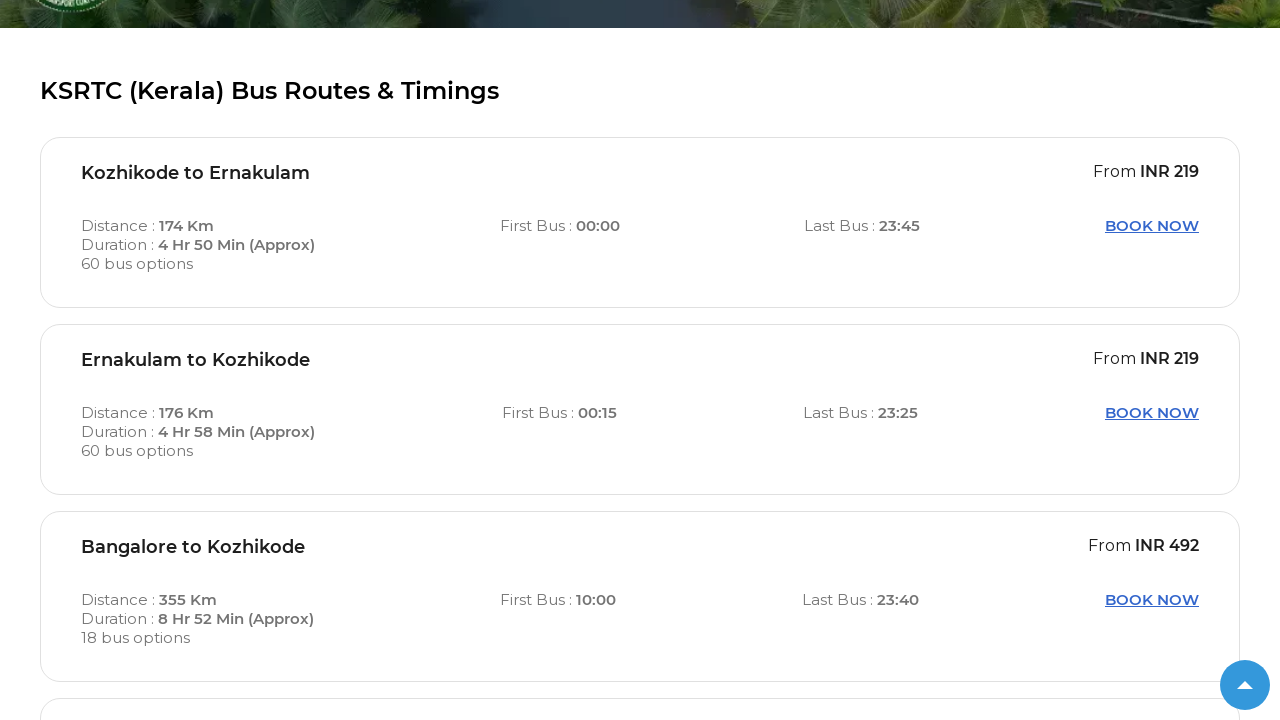

Verified route link is visible and interactable
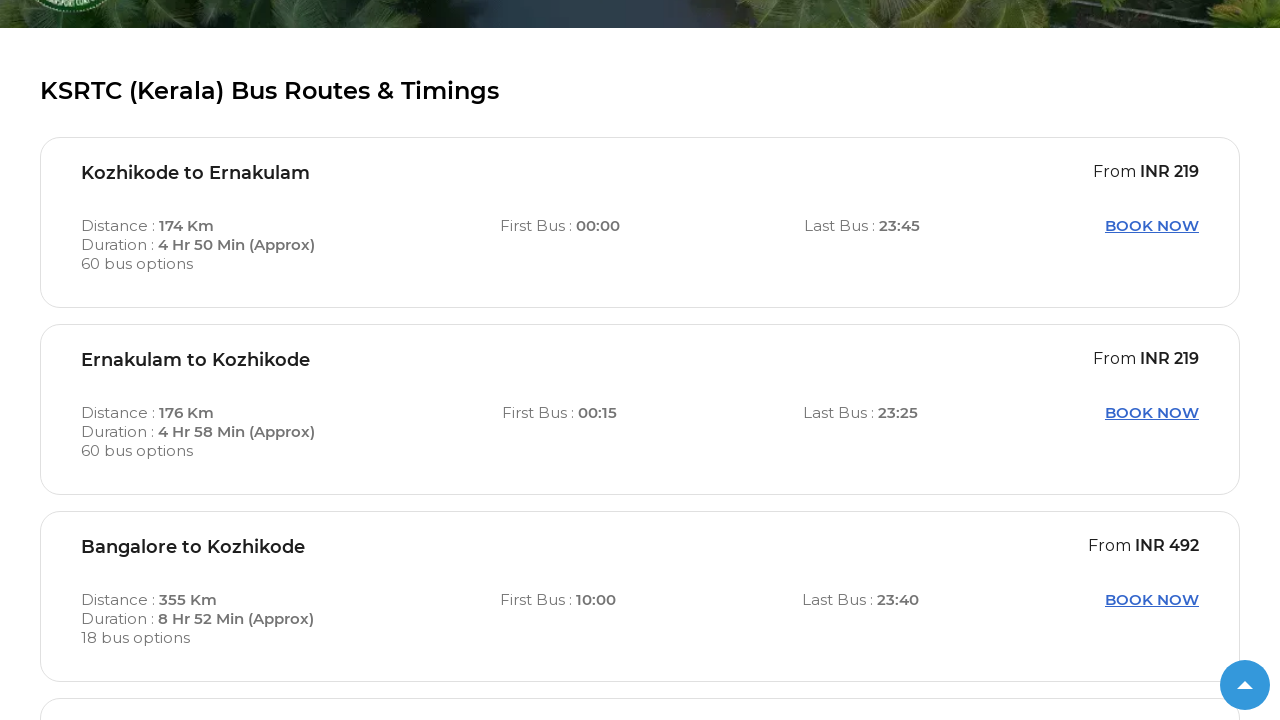

Located route anchor element within container
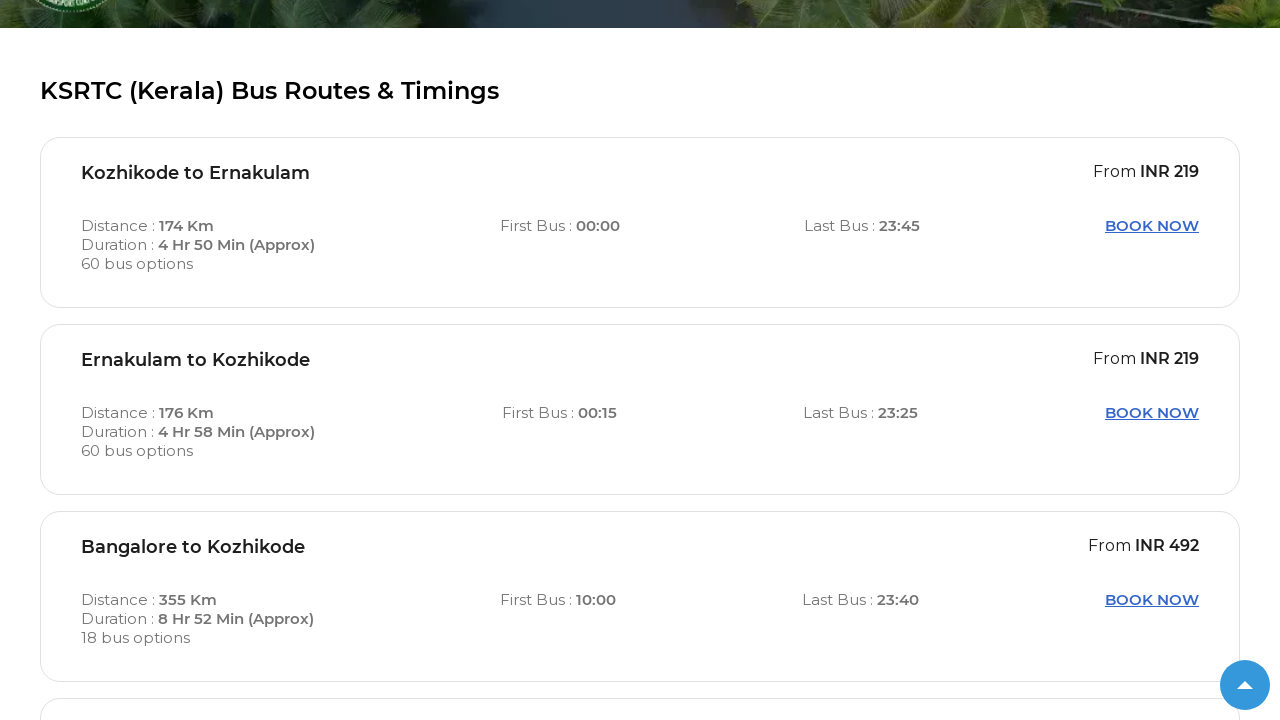

Scrolled route link into view
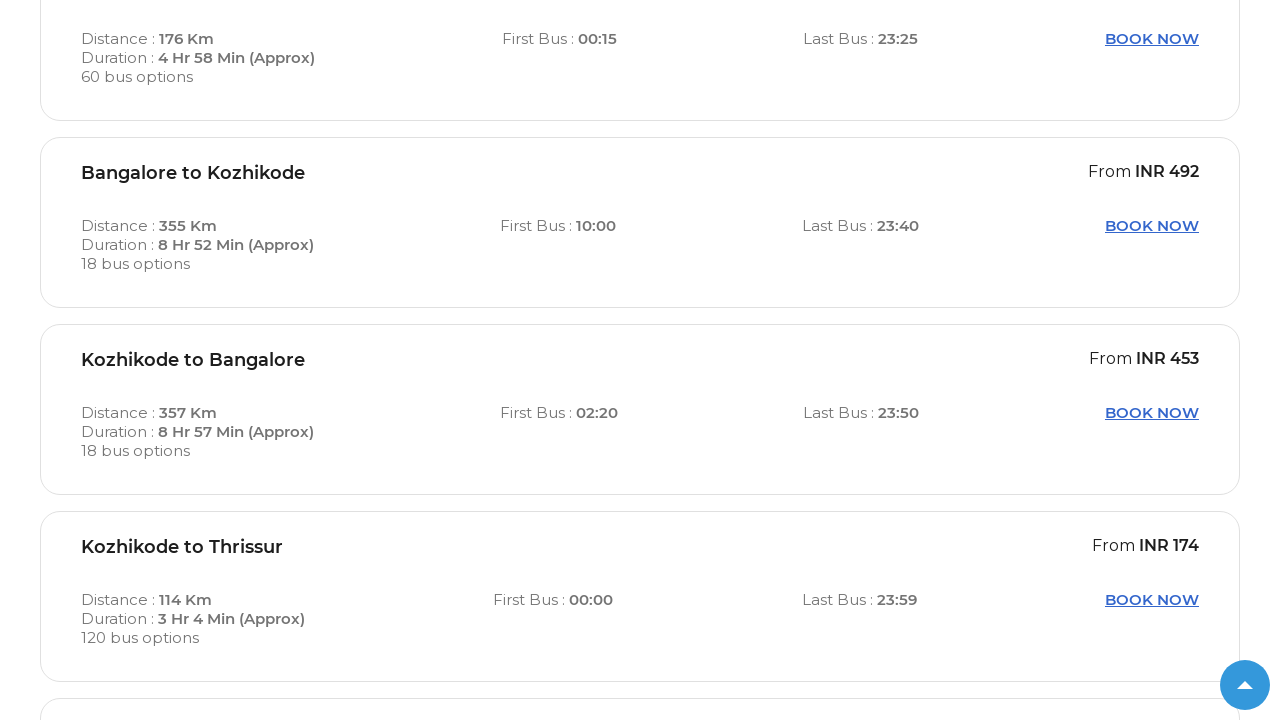

Verified route link is visible and interactable
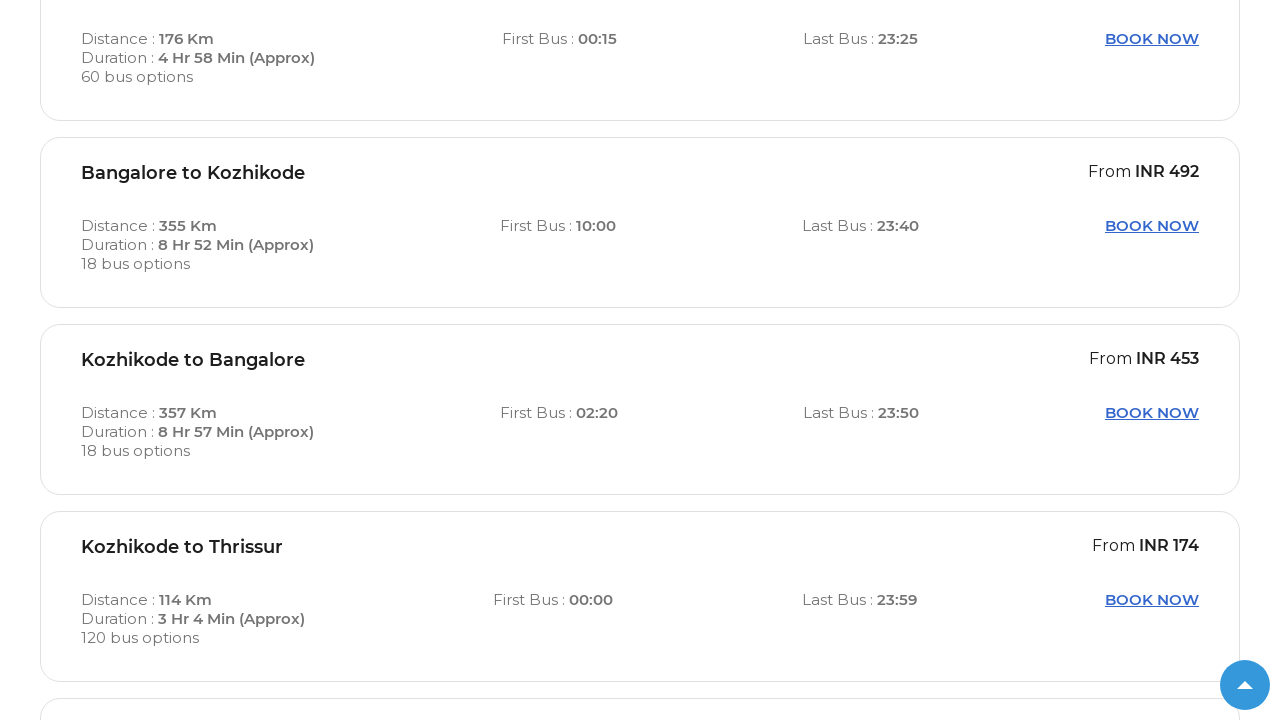

Located route anchor element within container
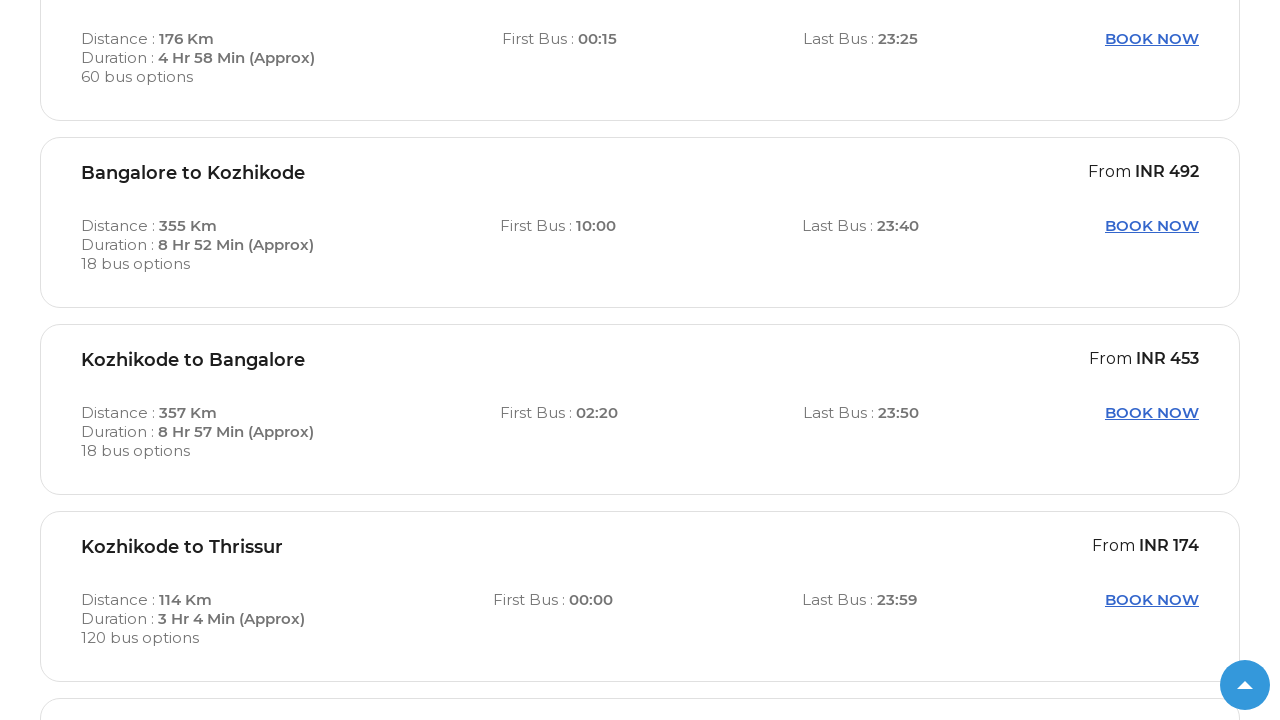

Scrolled route link into view
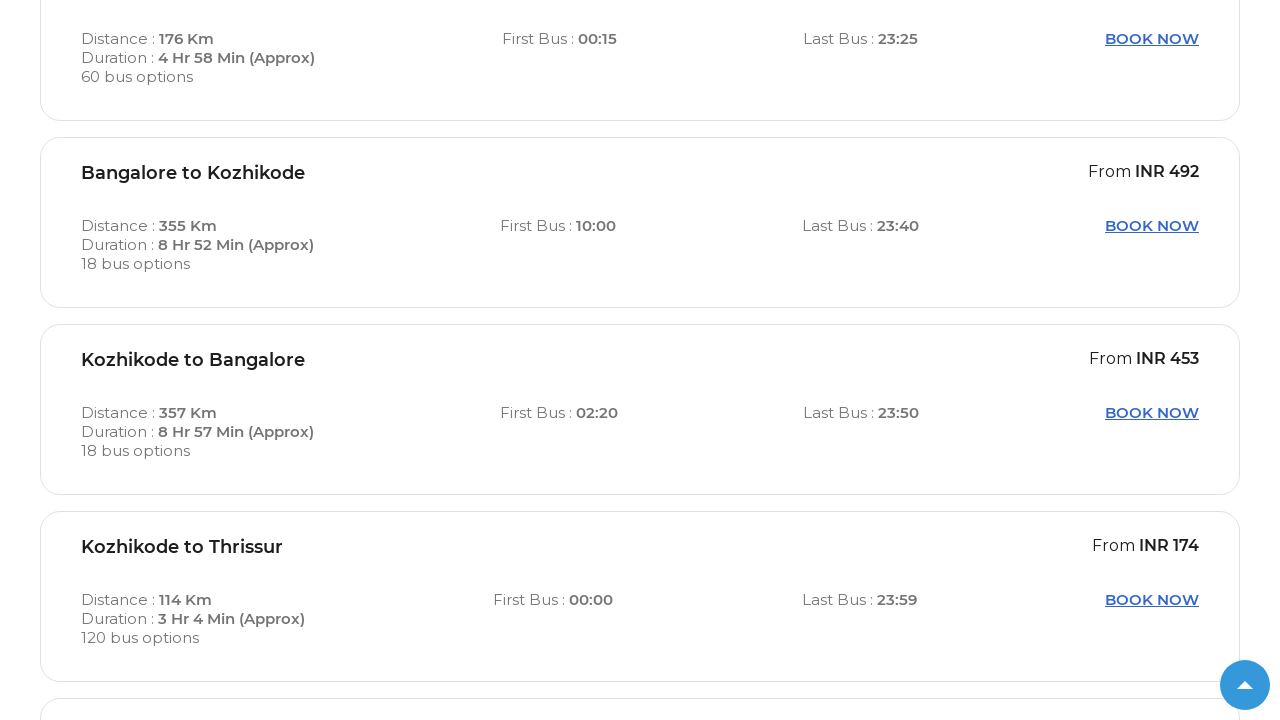

Verified route link is visible and interactable
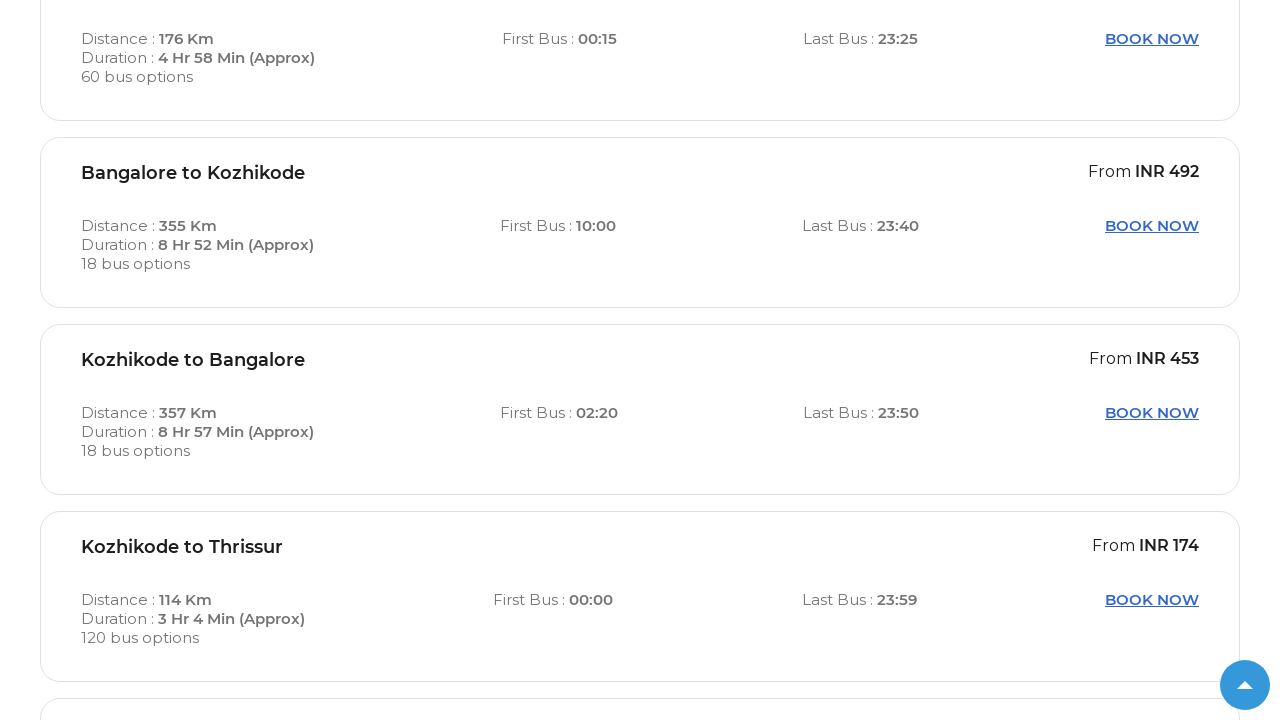

Located route anchor element within container
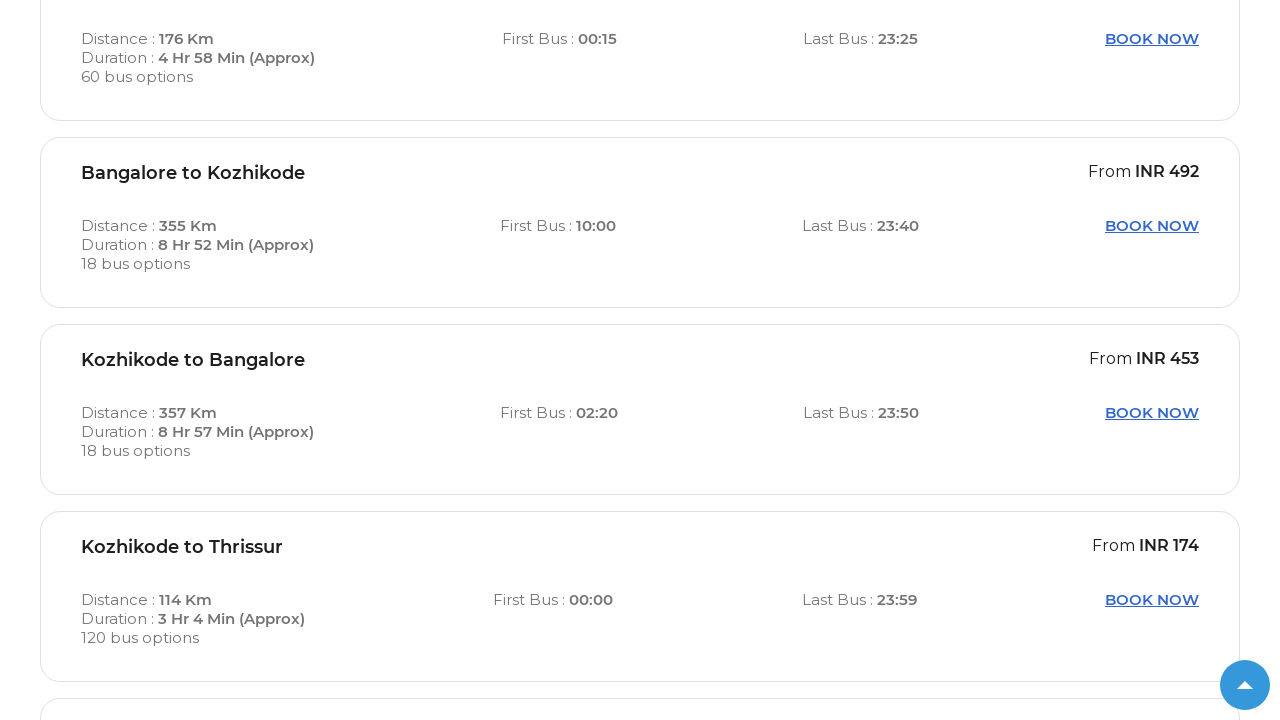

Scrolled route link into view
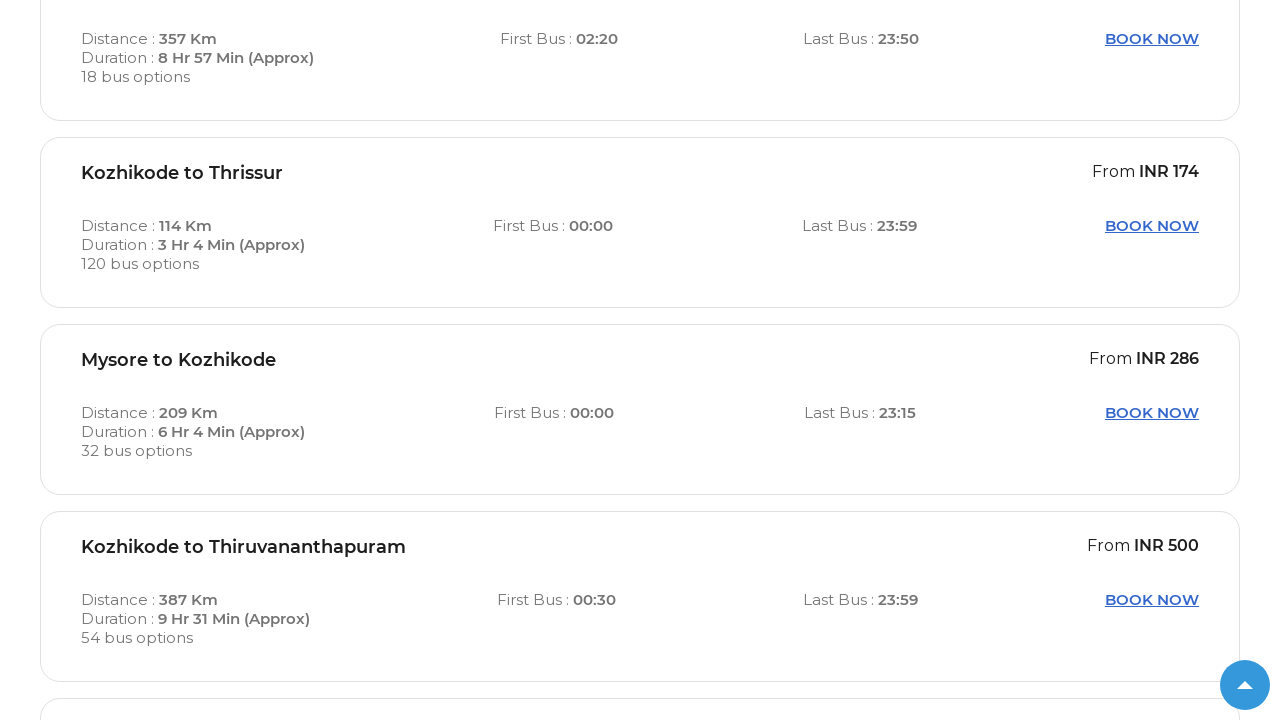

Verified route link is visible and interactable
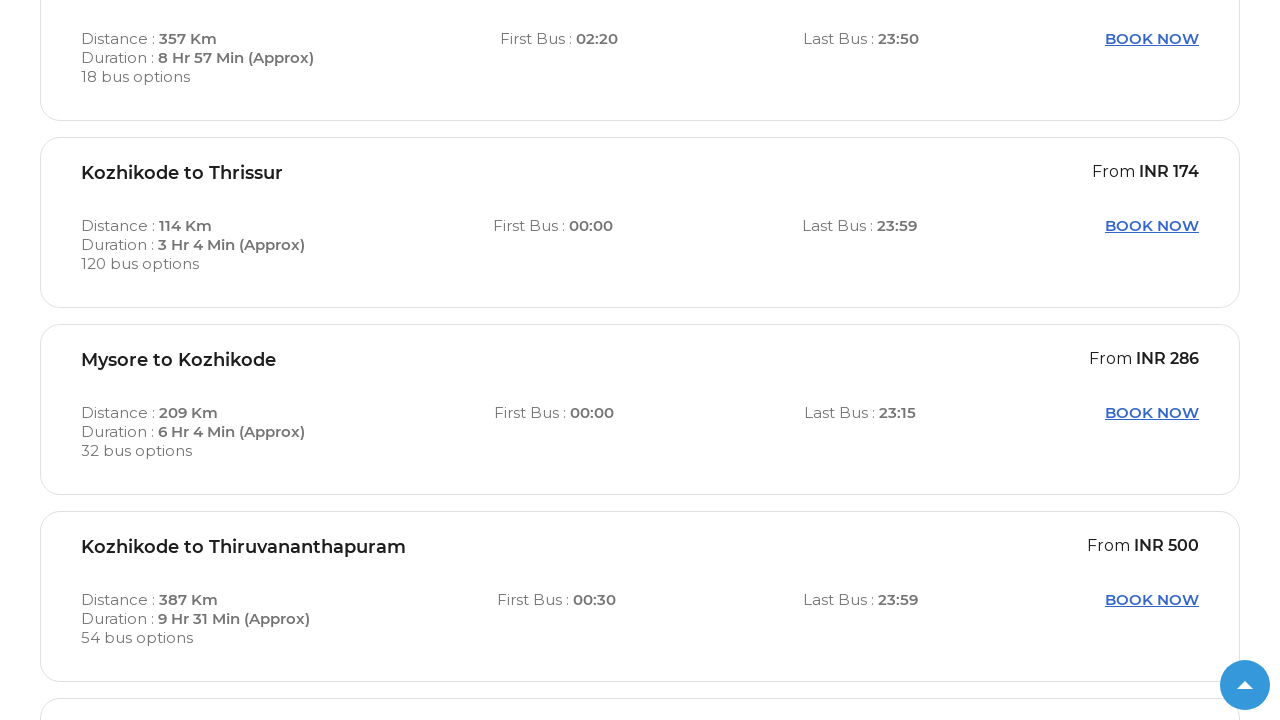

Located route anchor element within container
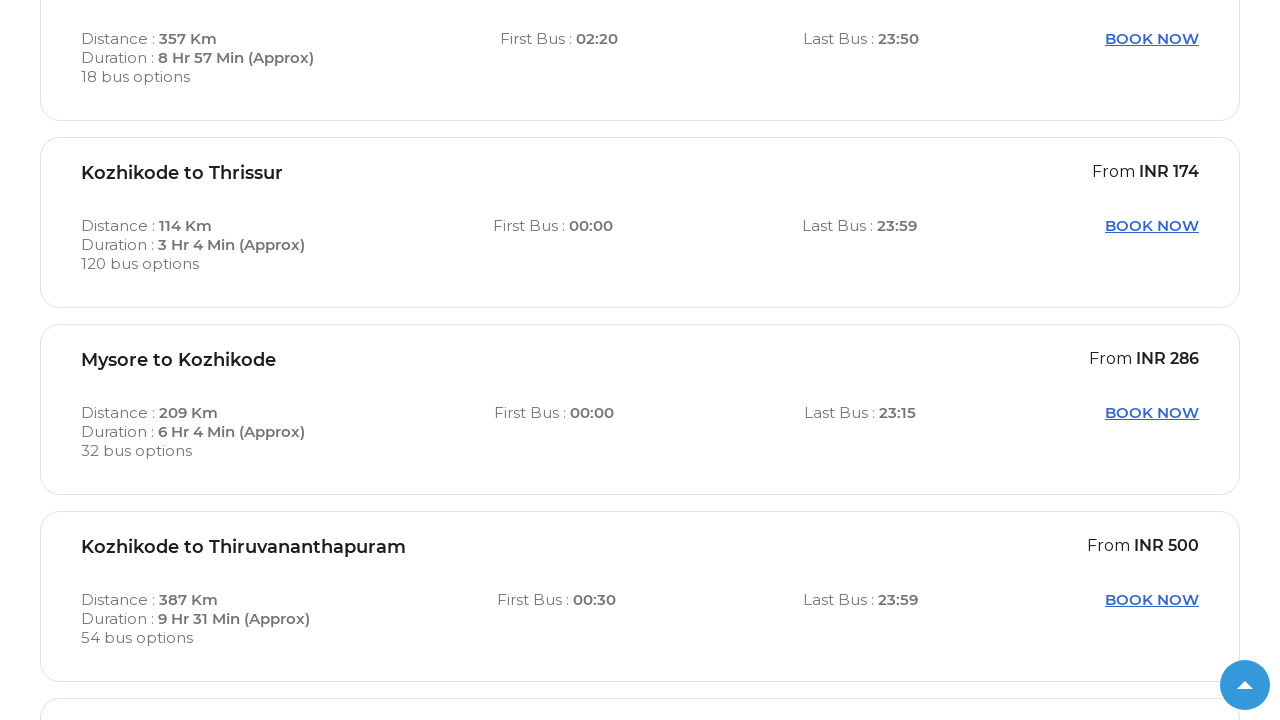

Scrolled route link into view
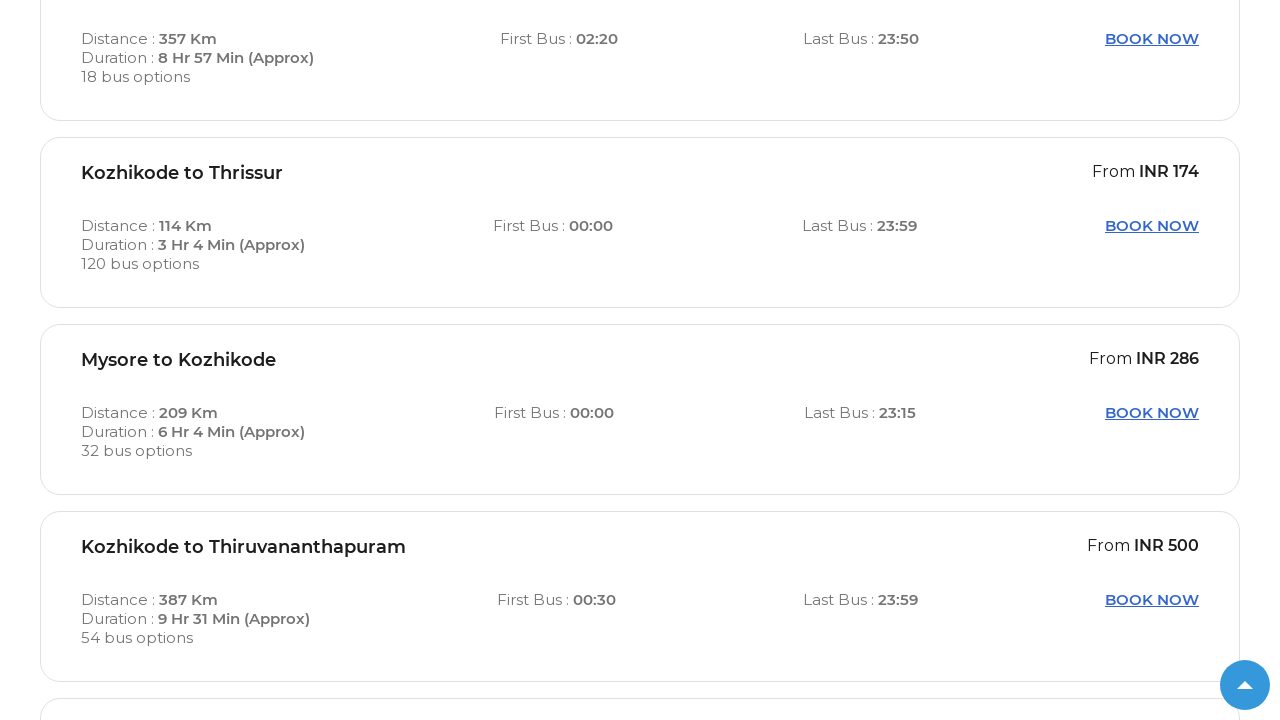

Verified route link is visible and interactable
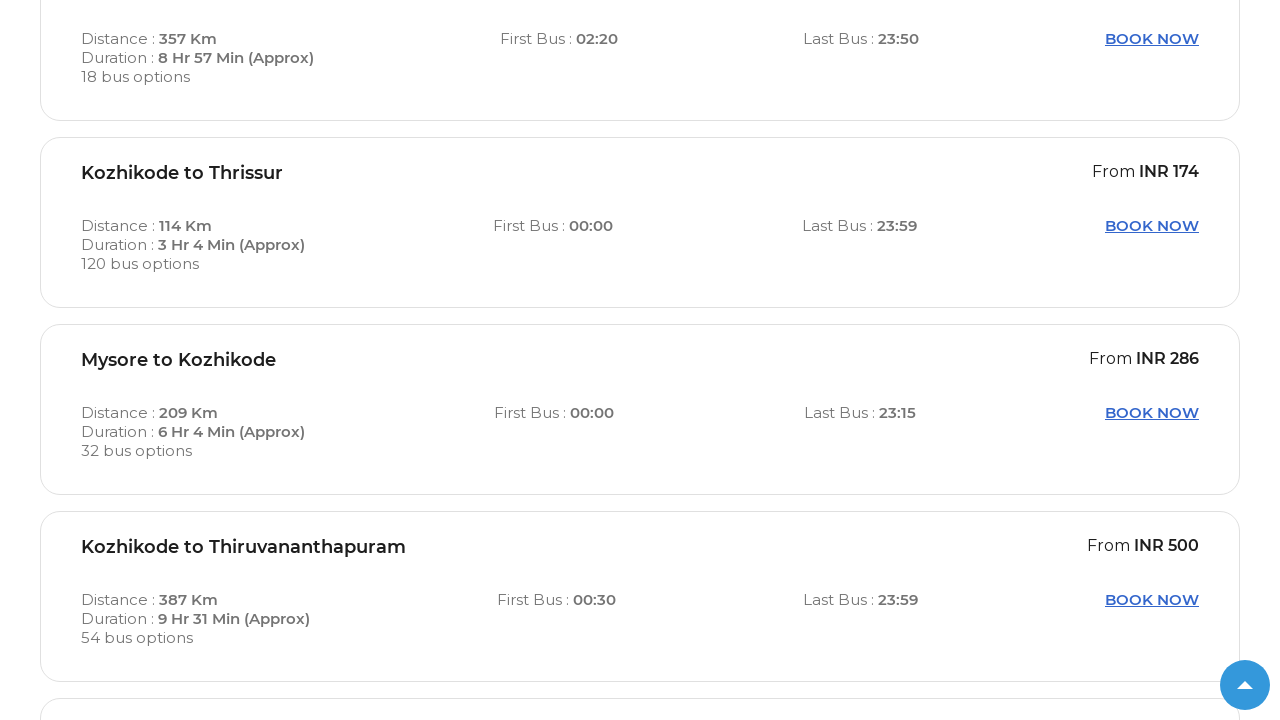

Located route anchor element within container
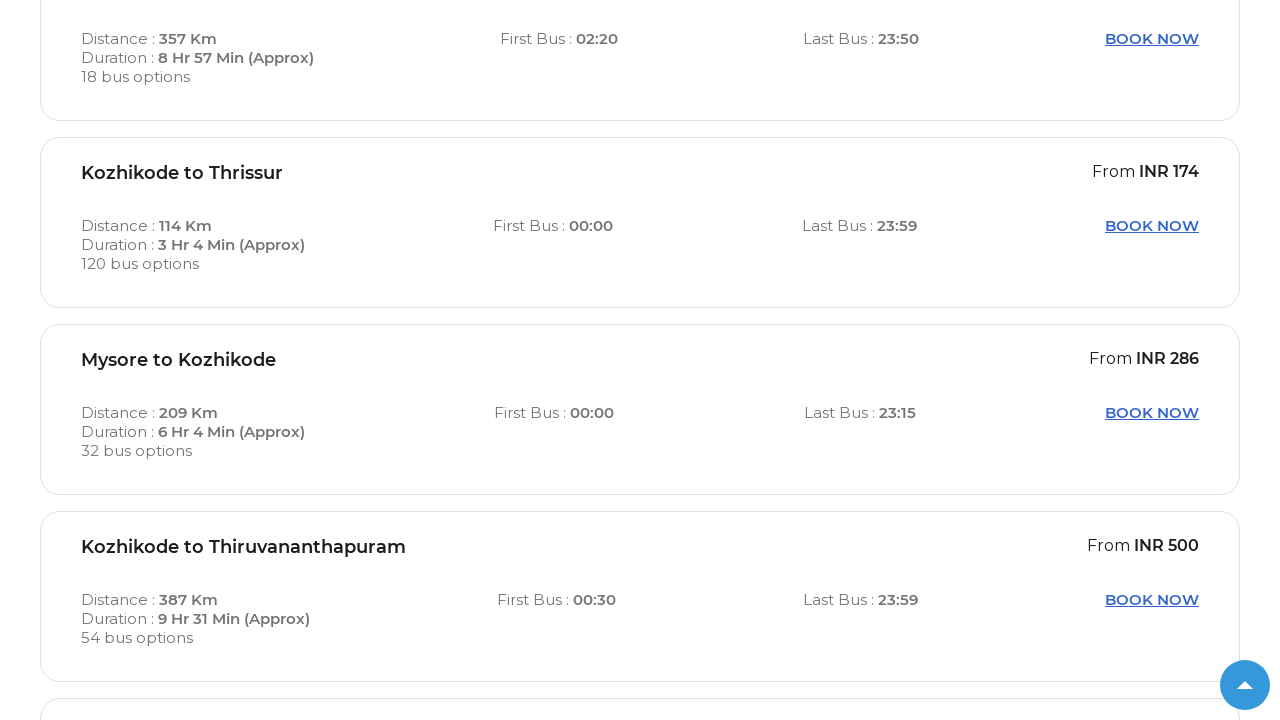

Scrolled route link into view
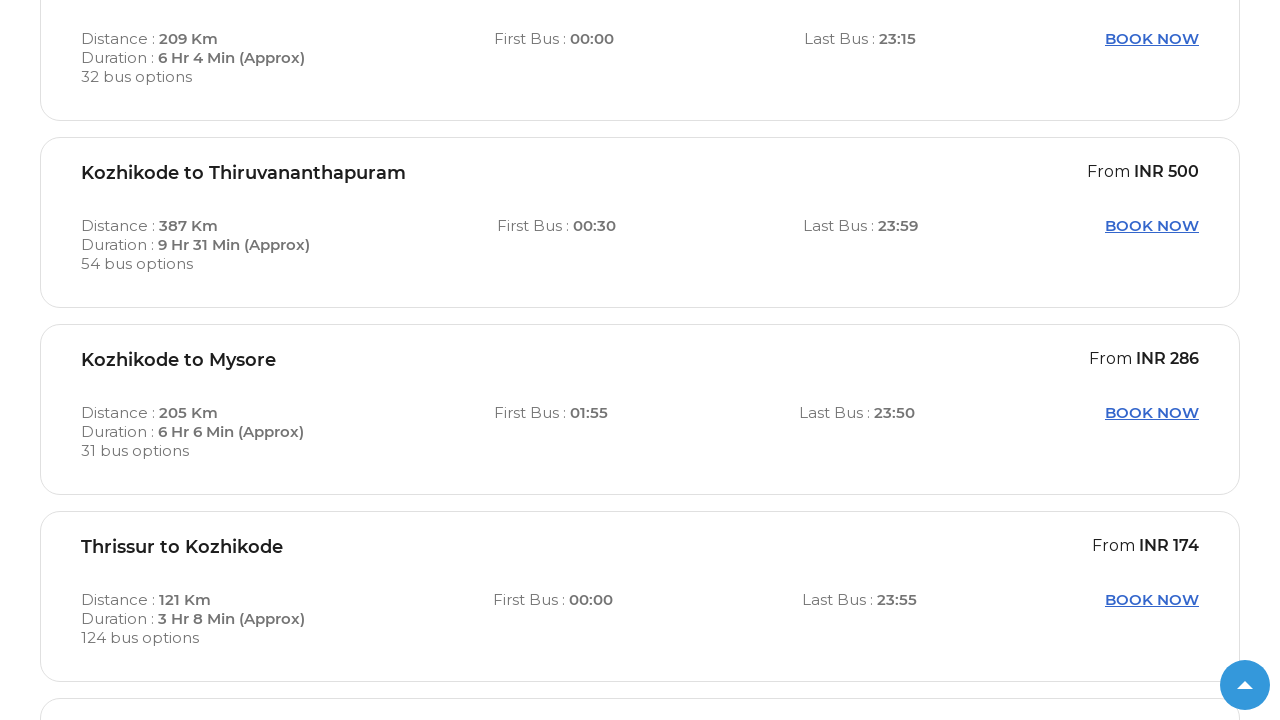

Verified route link is visible and interactable
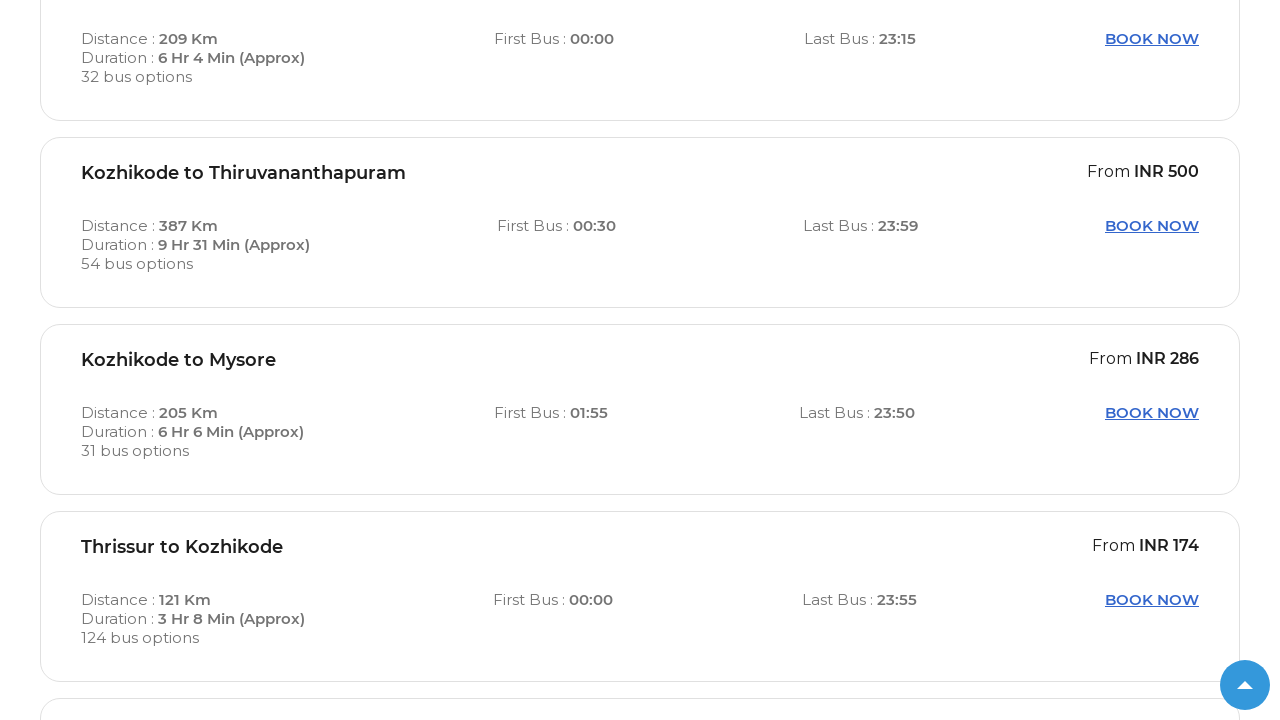

Located route anchor element within container
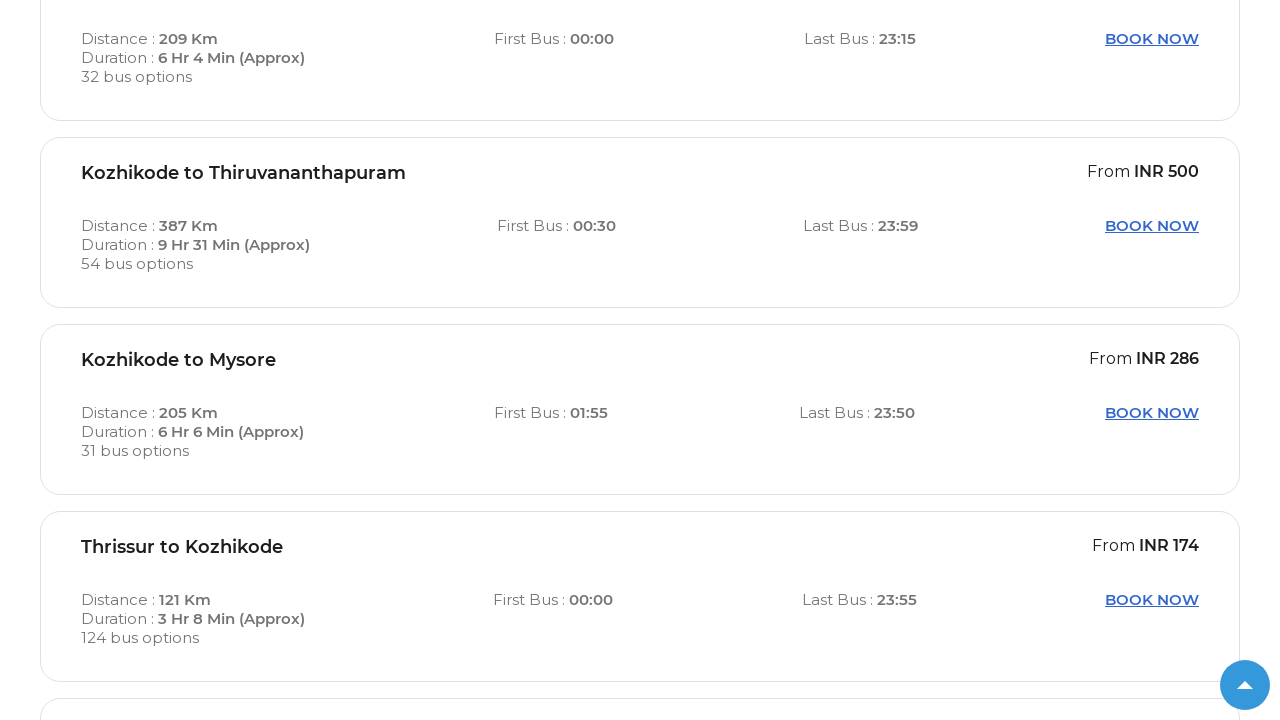

Scrolled route link into view
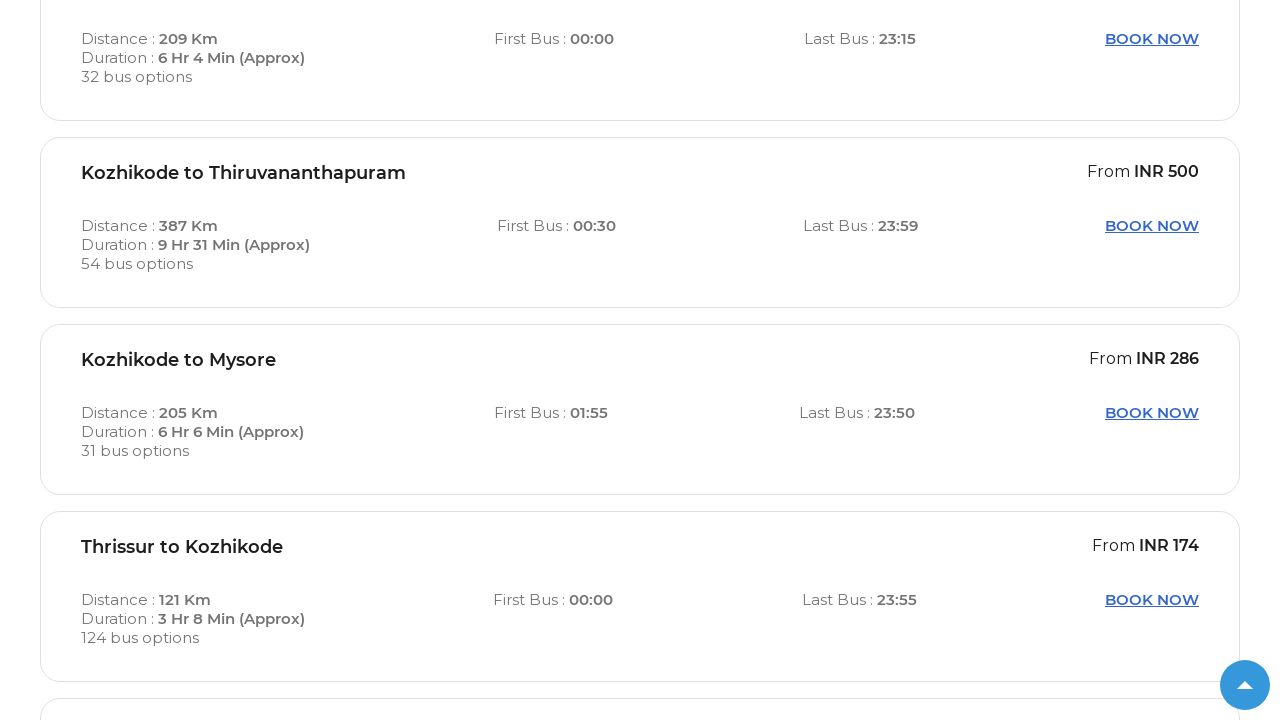

Verified route link is visible and interactable
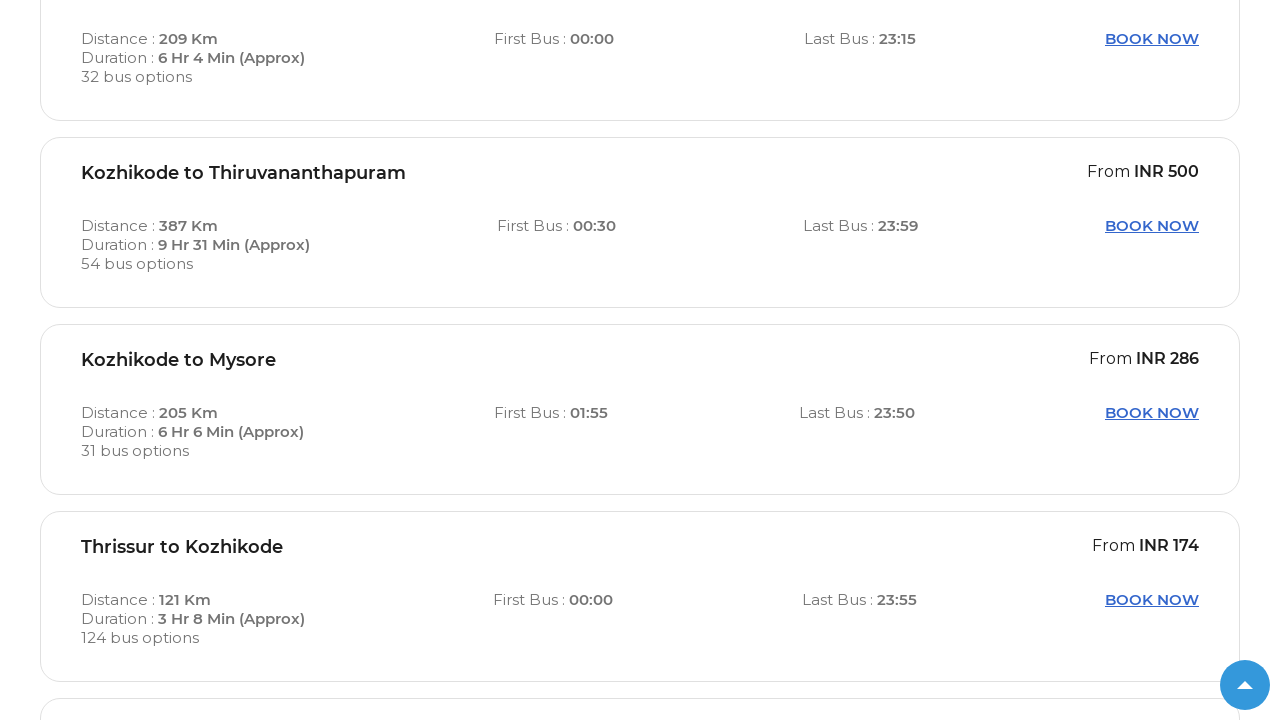

Located route anchor element within container
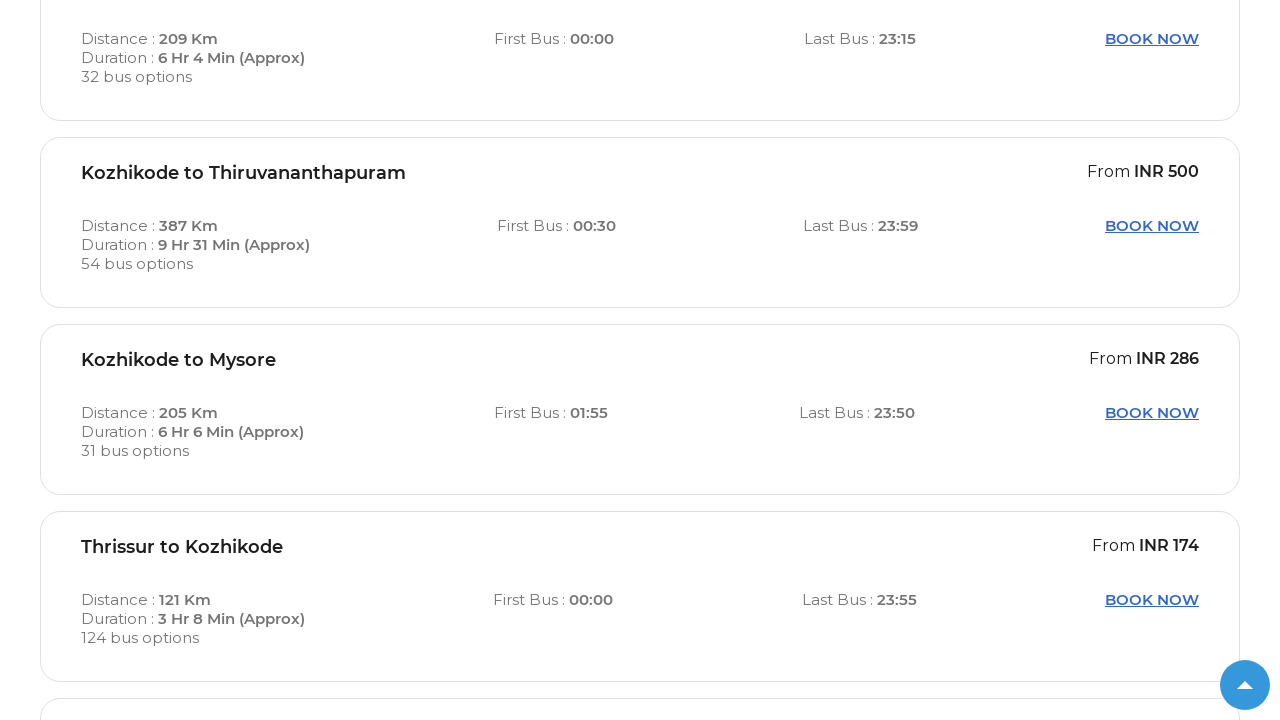

Scrolled route link into view
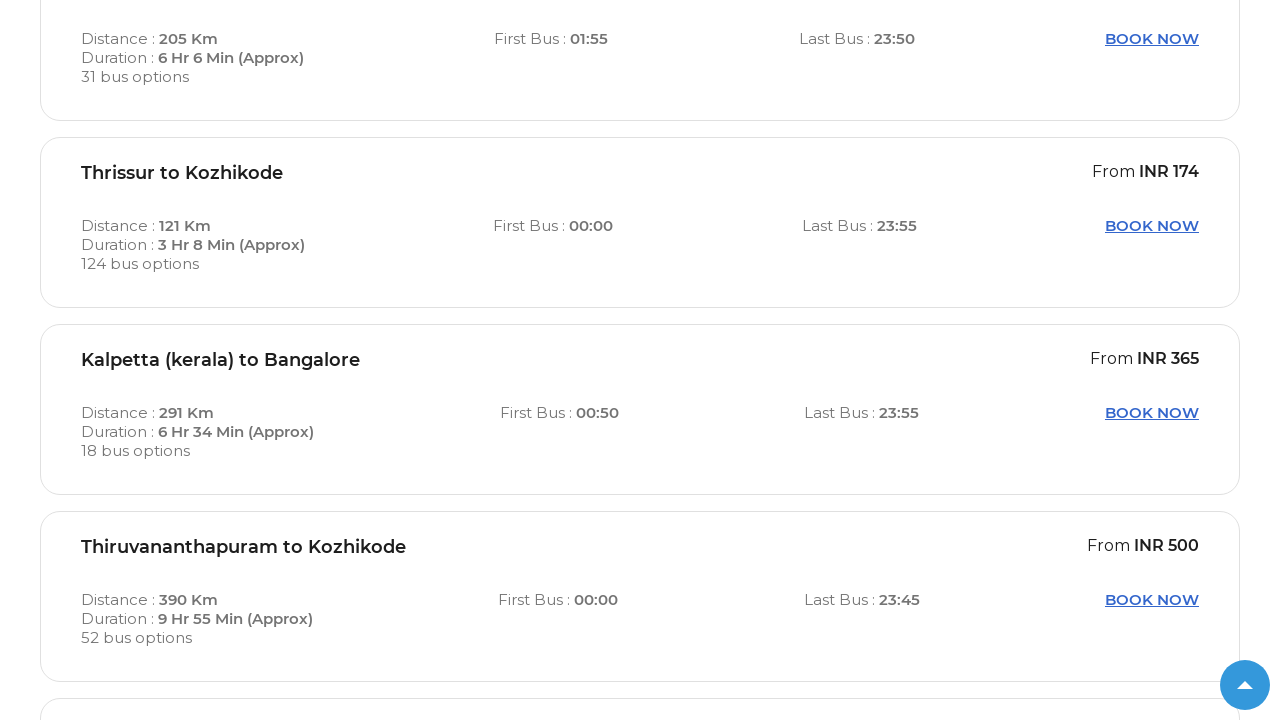

Verified route link is visible and interactable
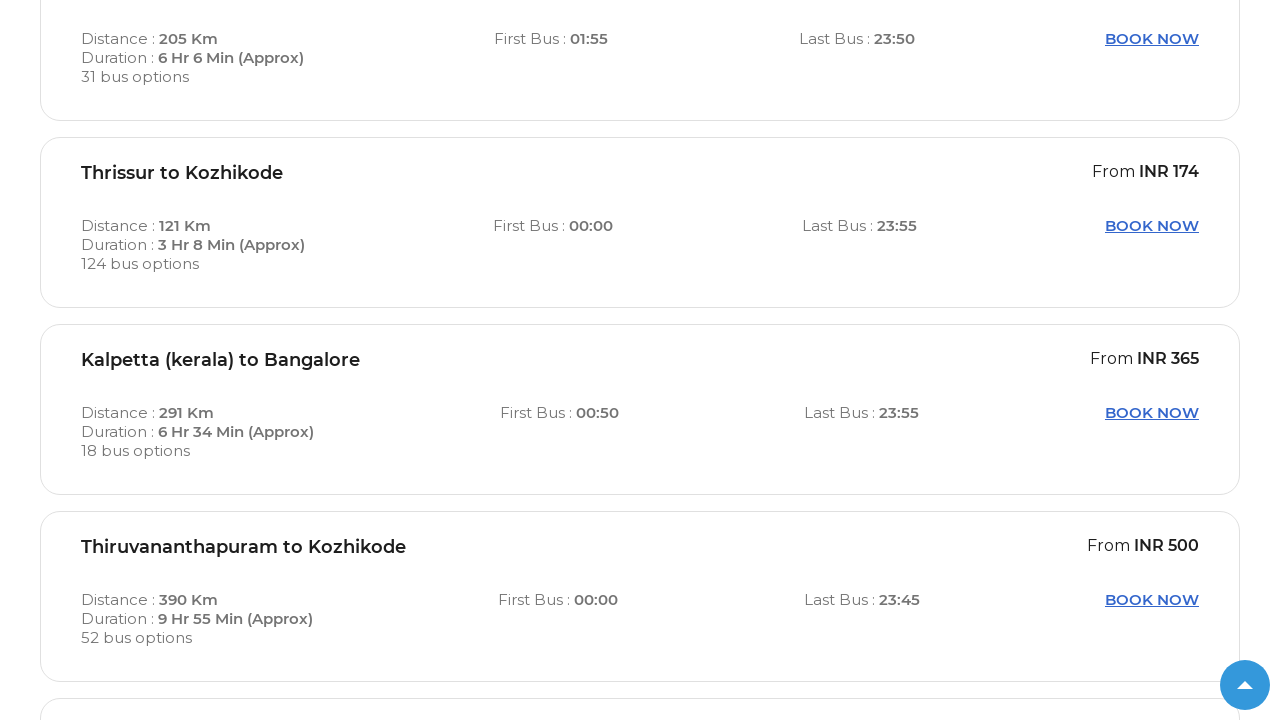

Located route anchor element within container
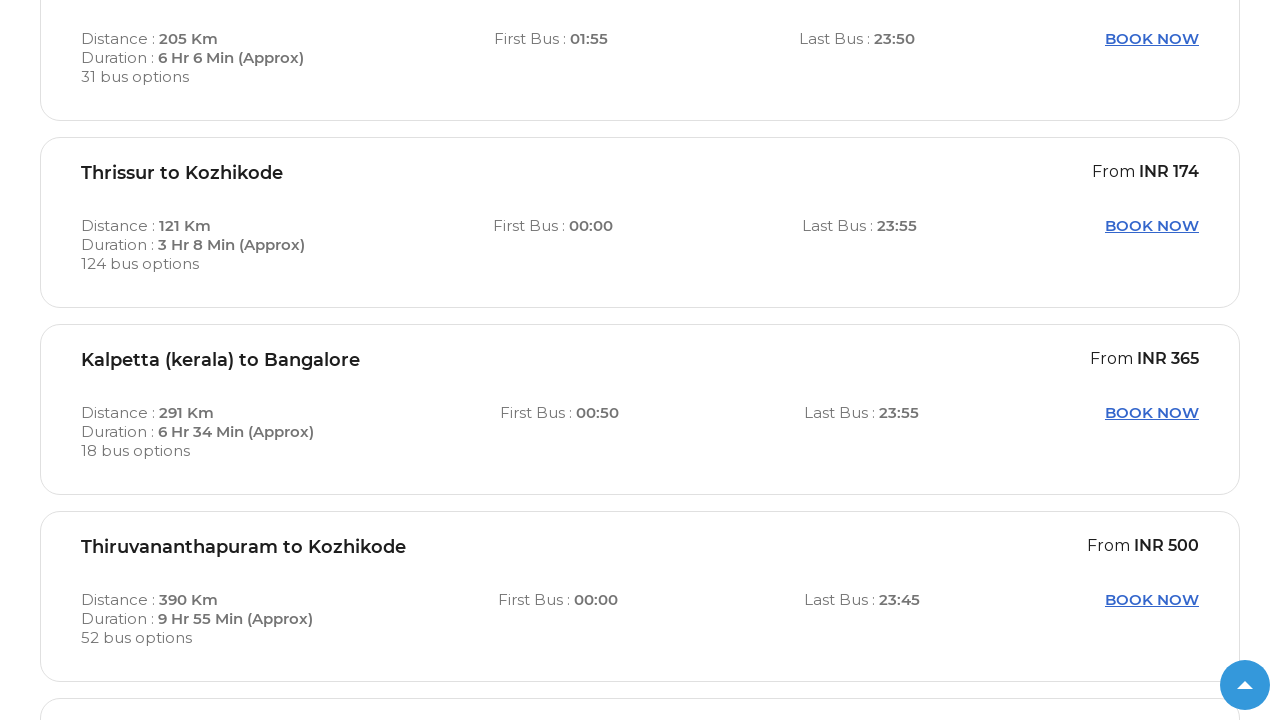

Scrolled route link into view
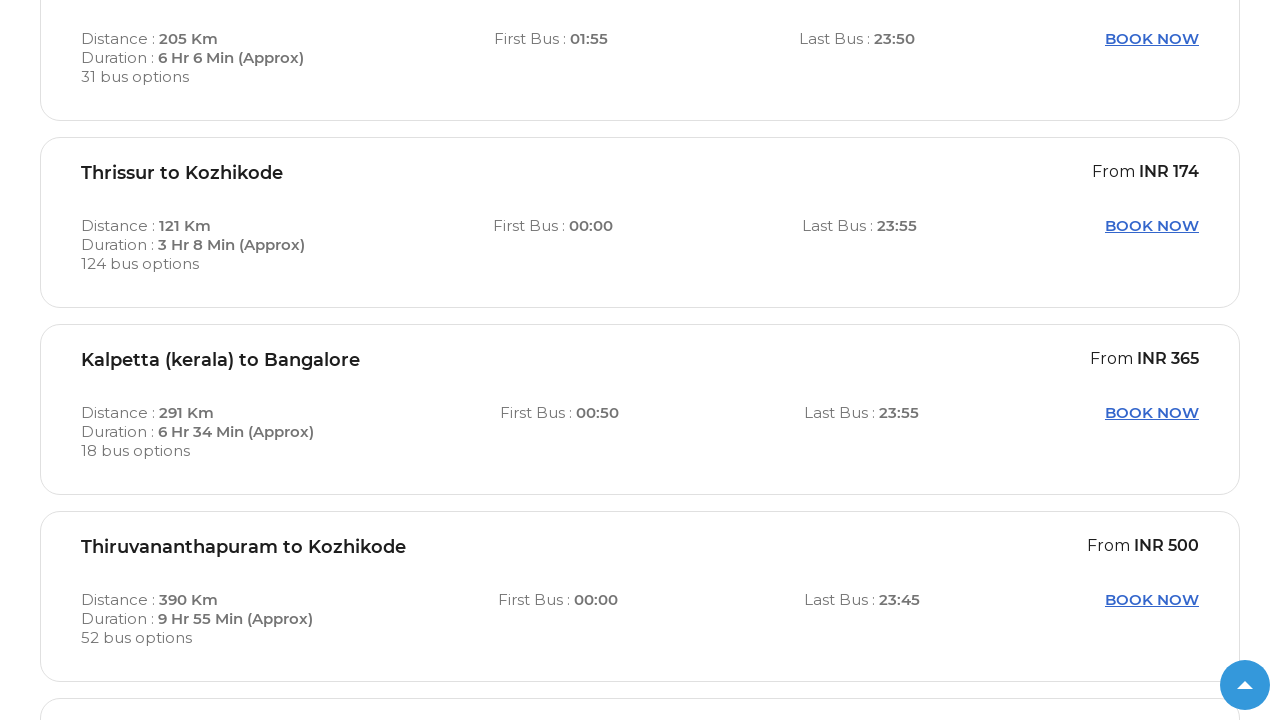

Verified route link is visible and interactable
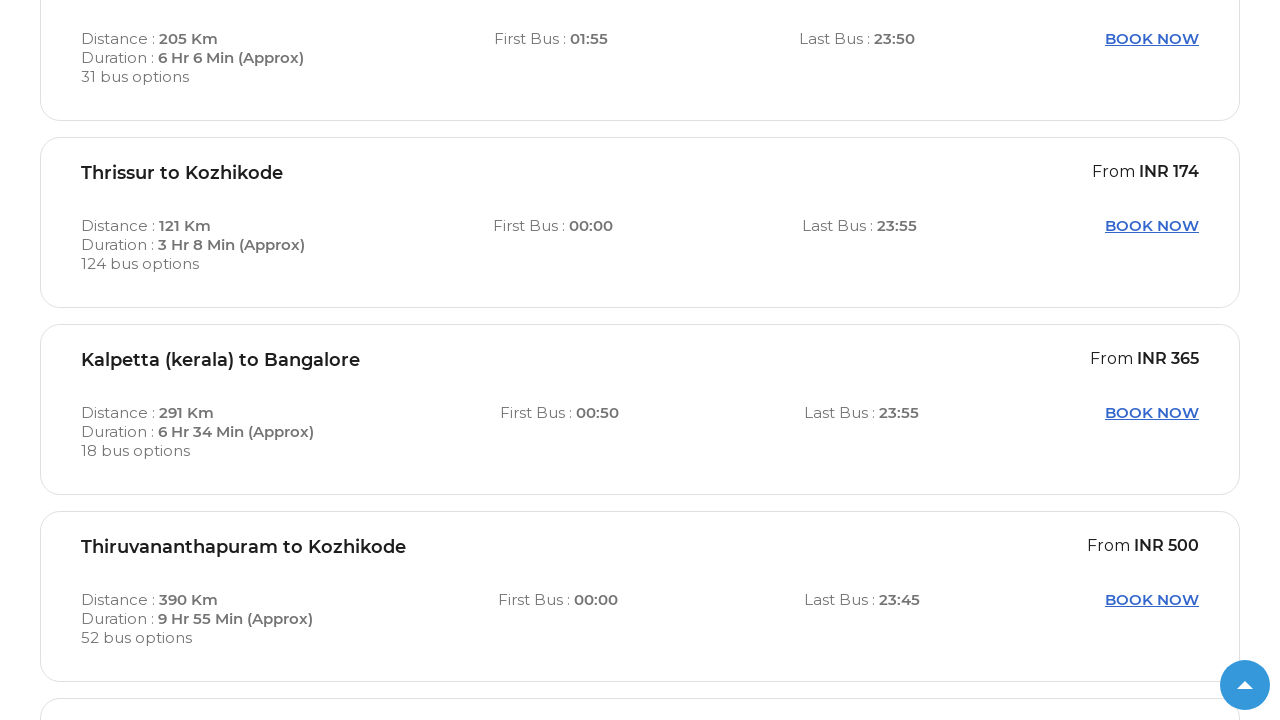

Located route anchor element within container
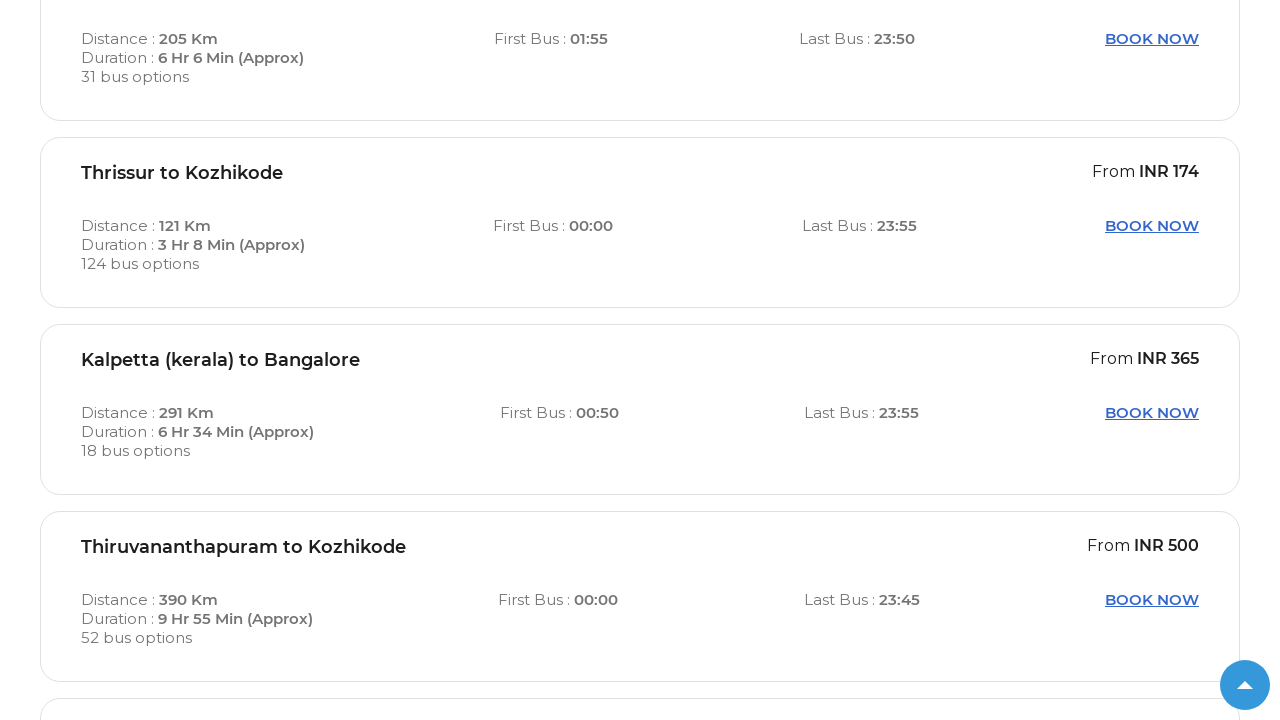

Scrolled route link into view
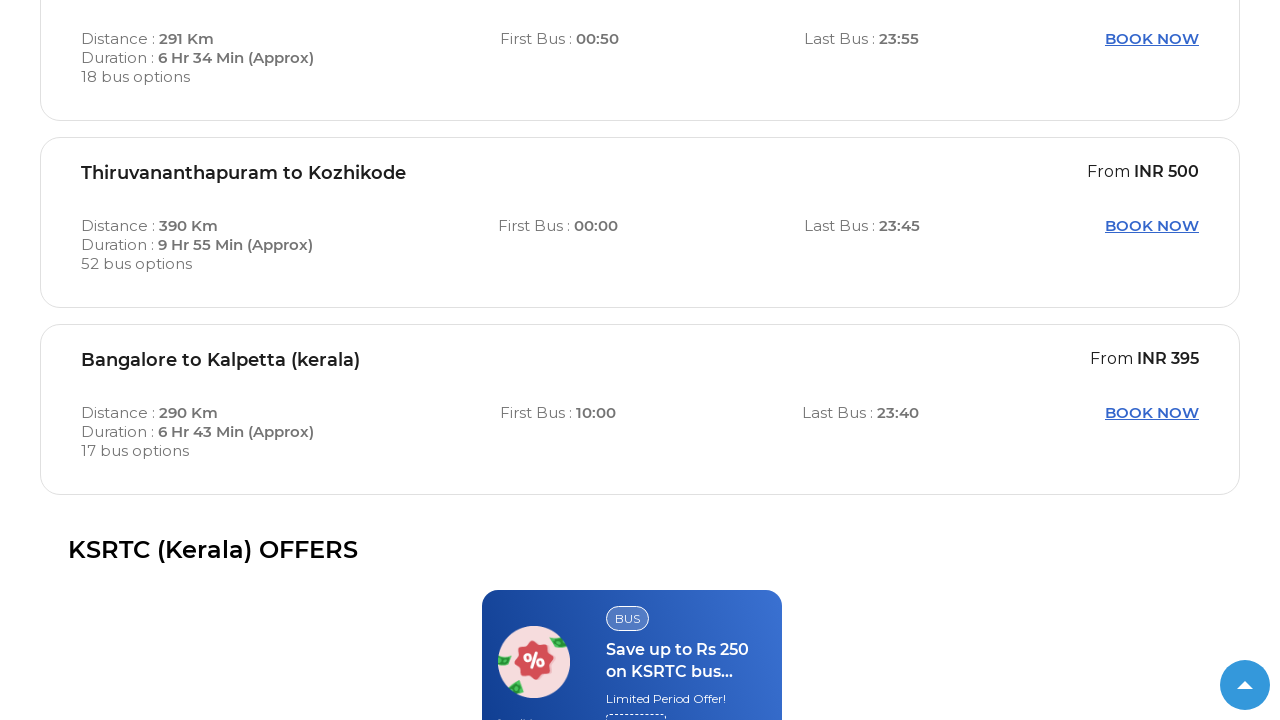

Verified route link is visible and interactable
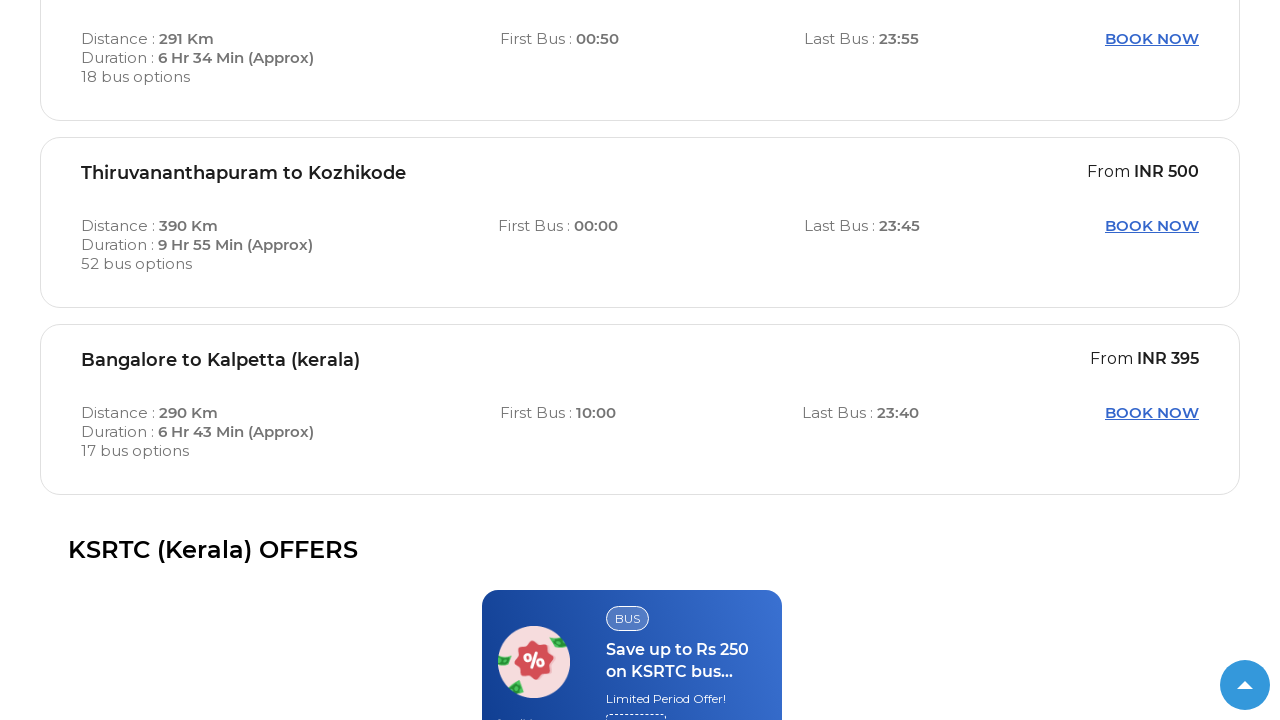

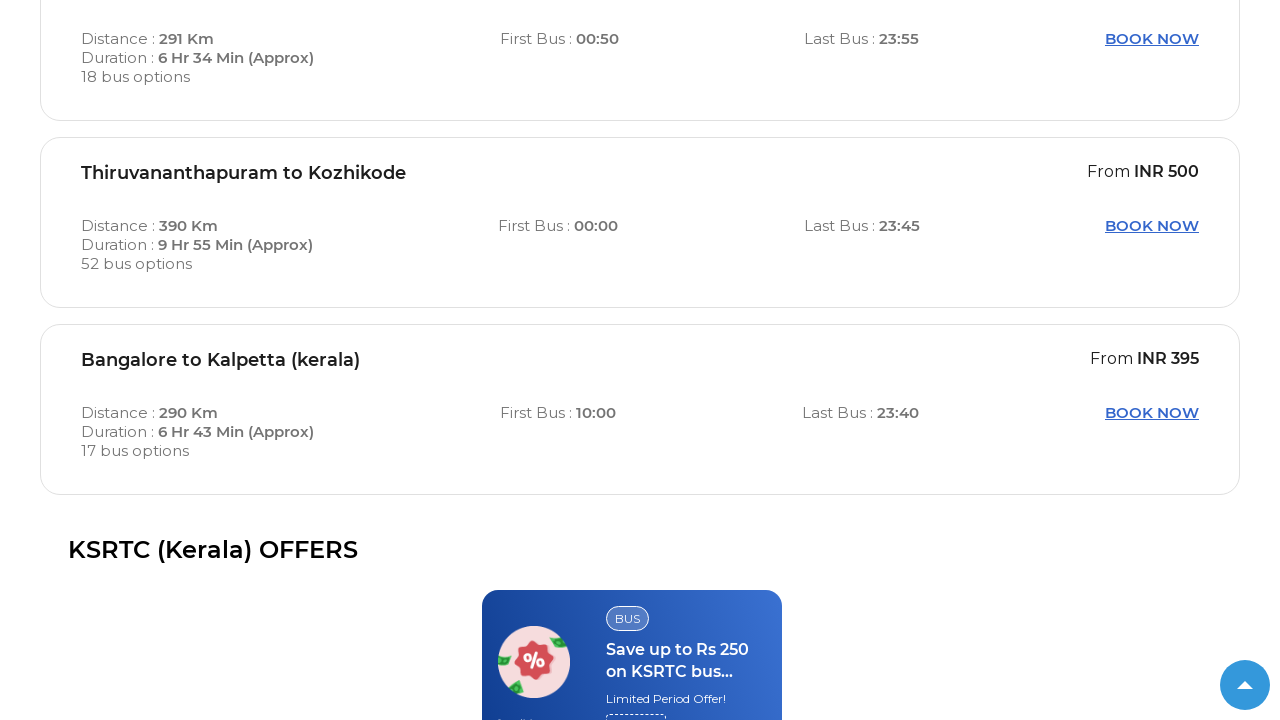